Tests mouse hover functionality by hovering over a menu item

Starting URL: https://demoqa.com/menu/

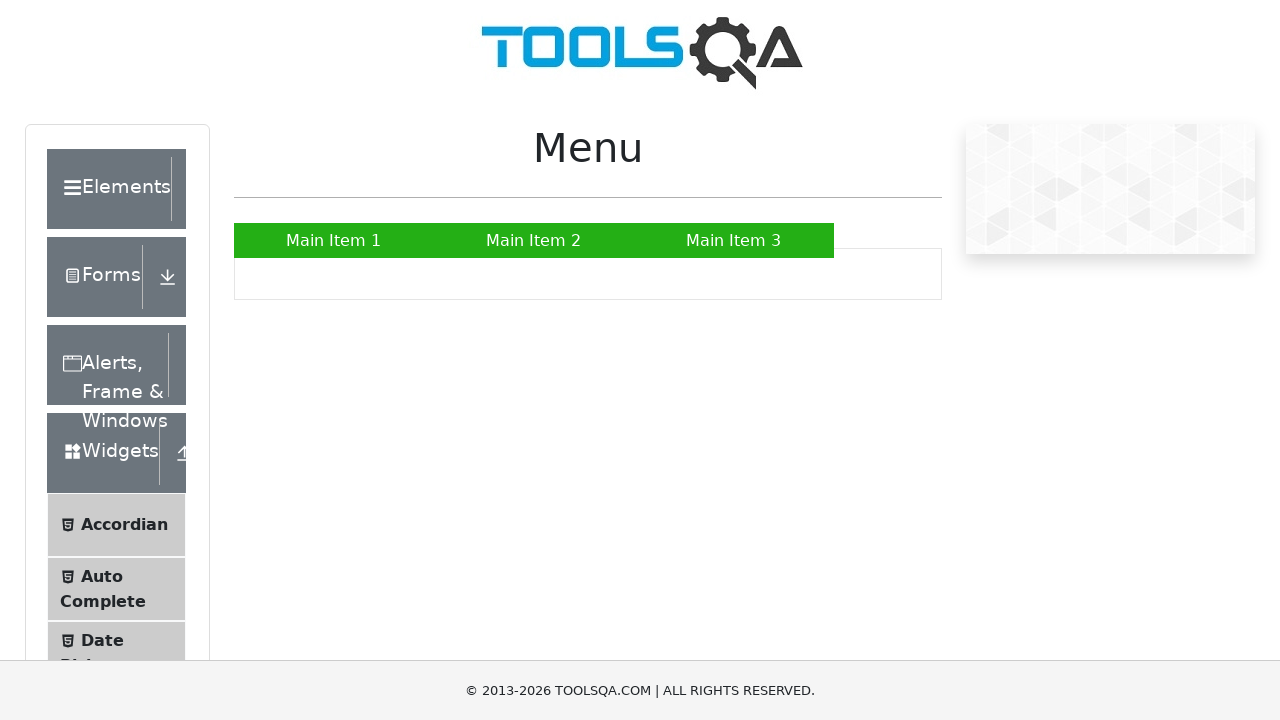

Located all menu items in the ul element
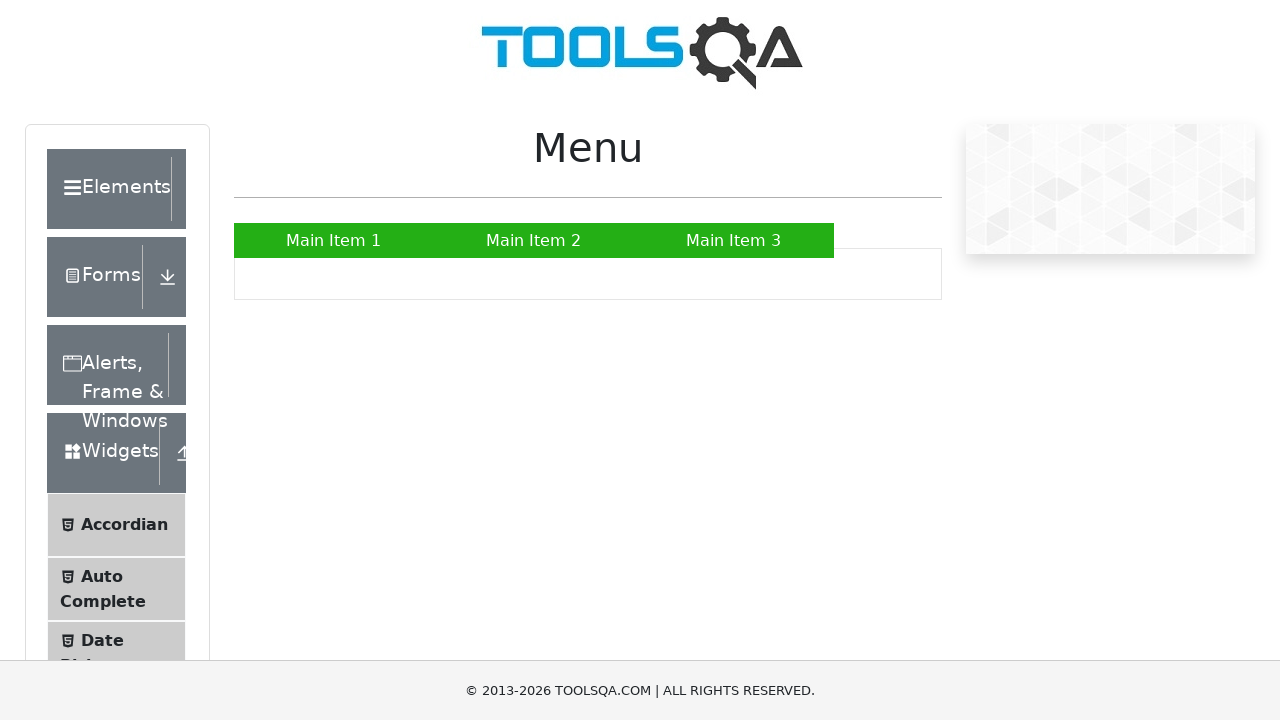

Counted 41 menu items
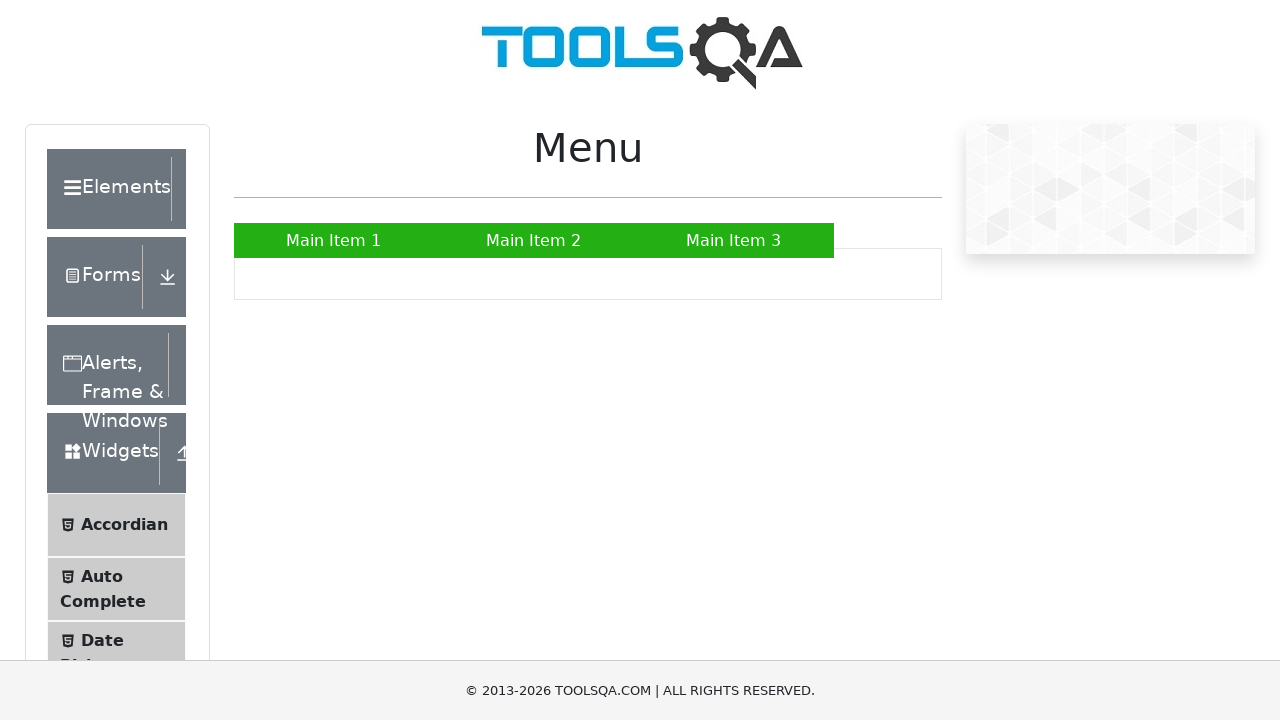

Retrieved menu item at index 0
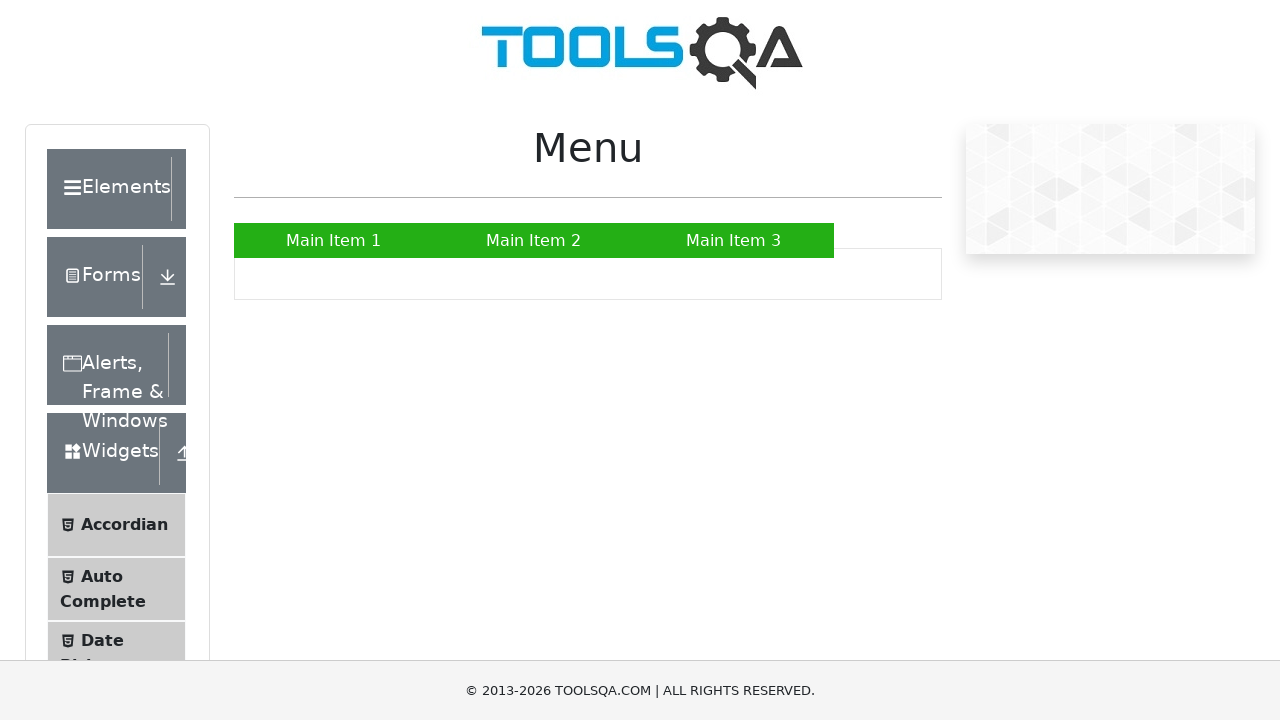

Retrieved menu item at index 1
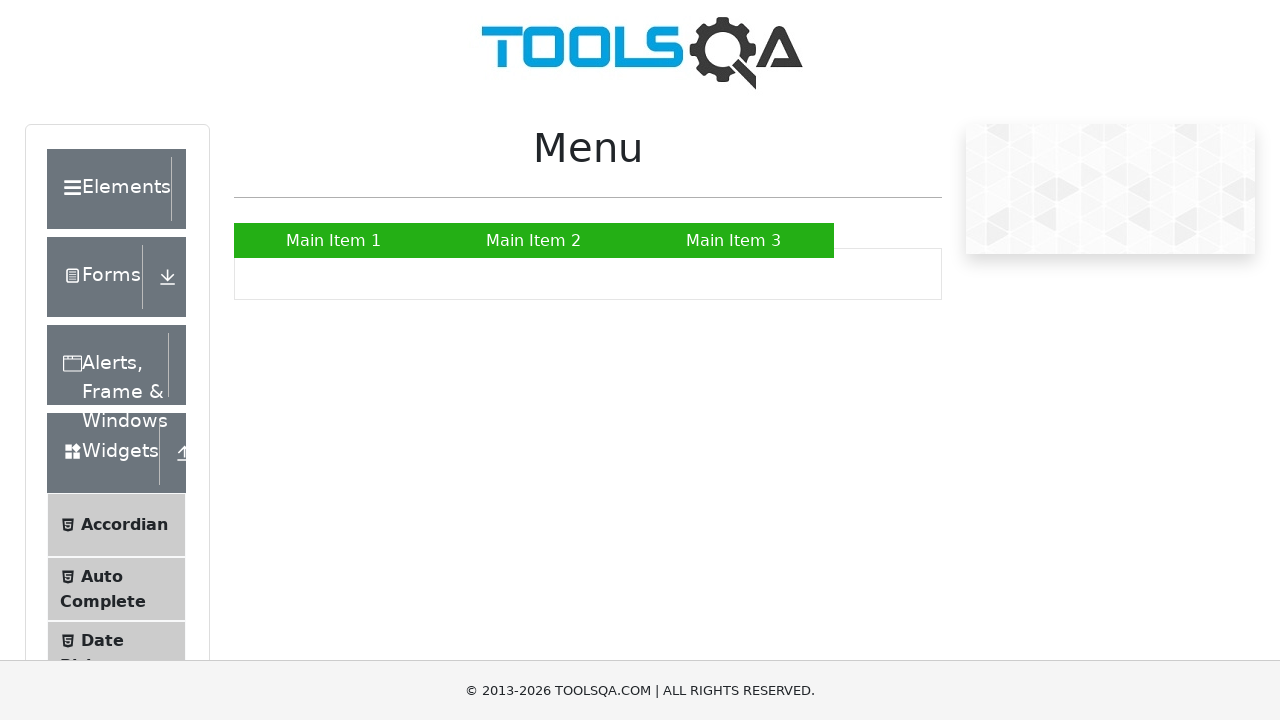

Retrieved menu item at index 2
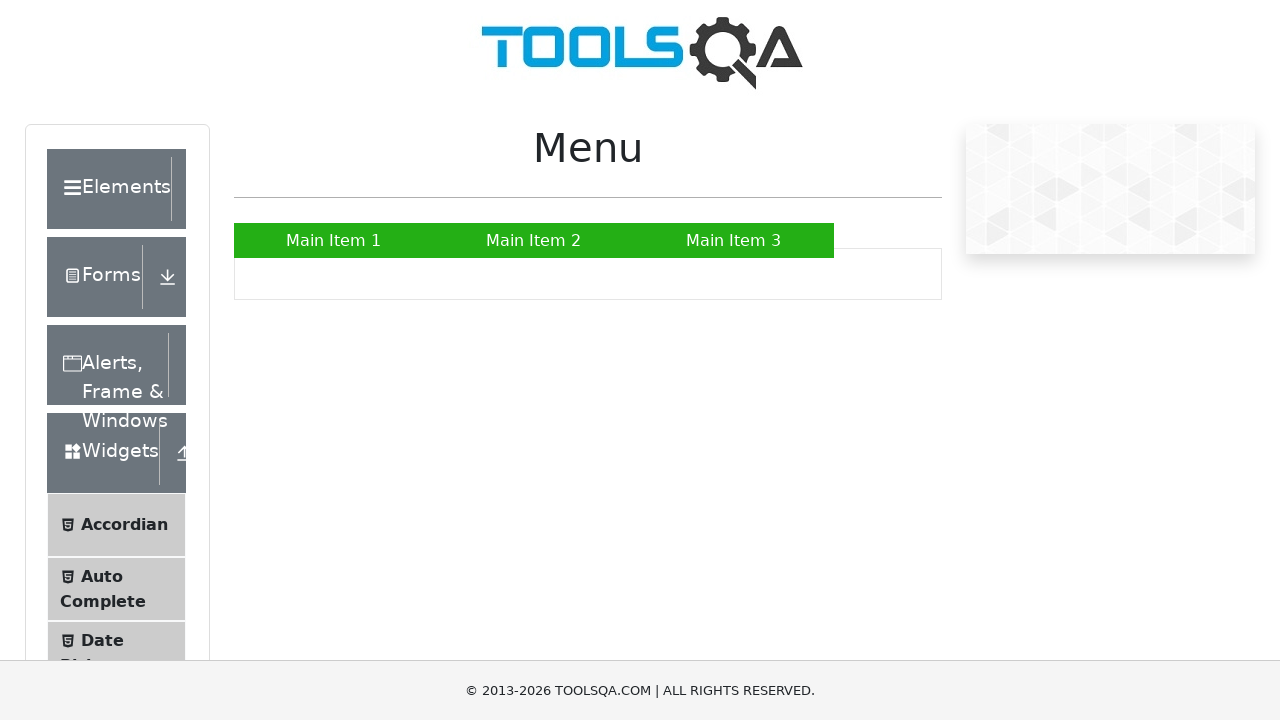

Retrieved menu item at index 3
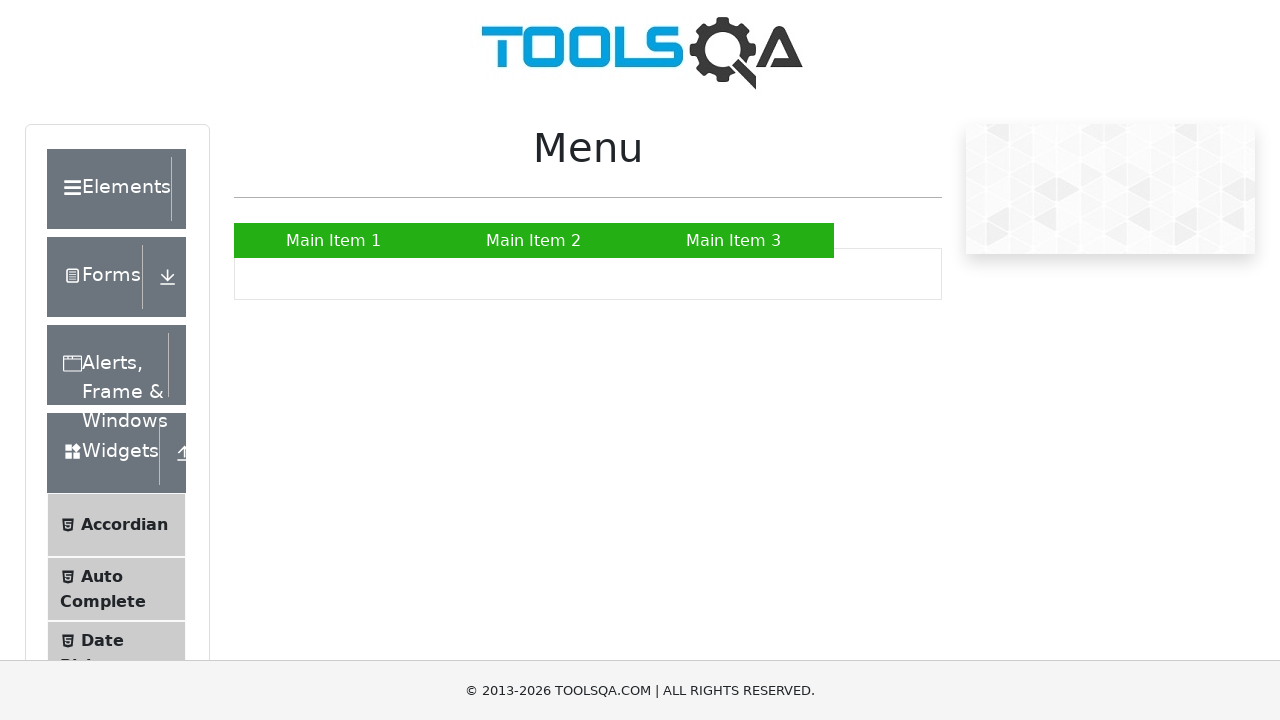

Retrieved menu item at index 4
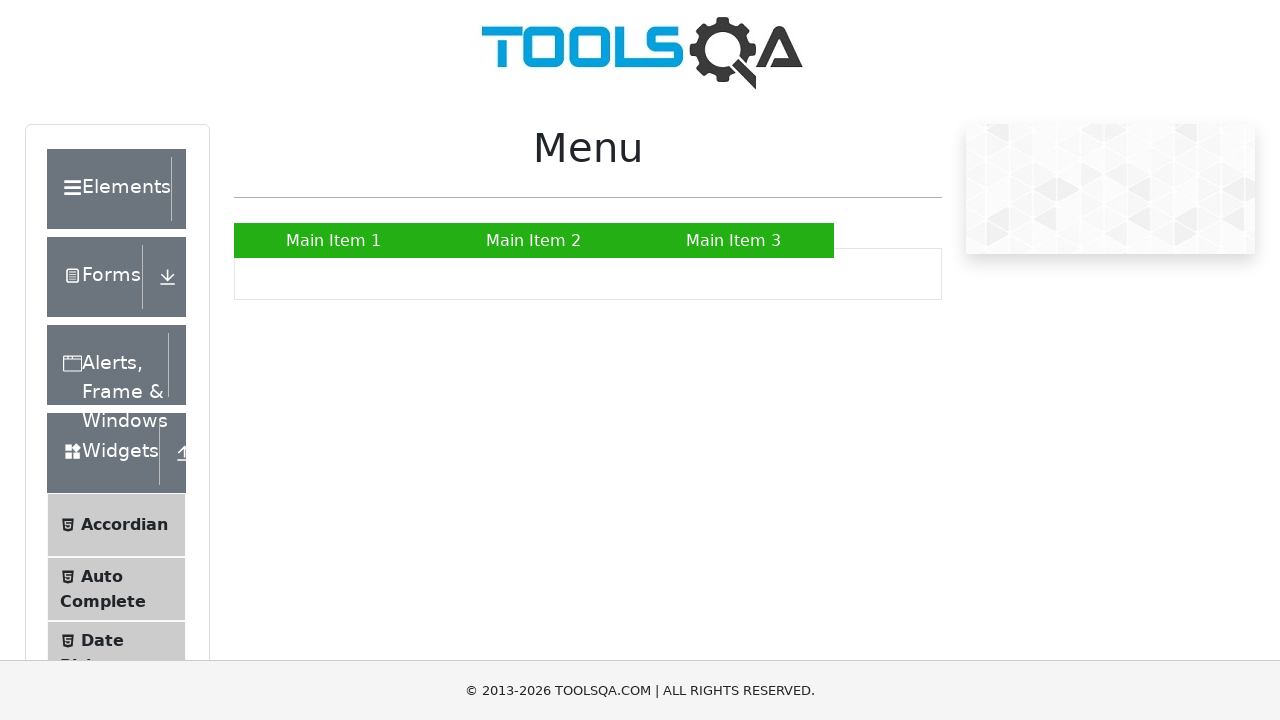

Retrieved menu item at index 5
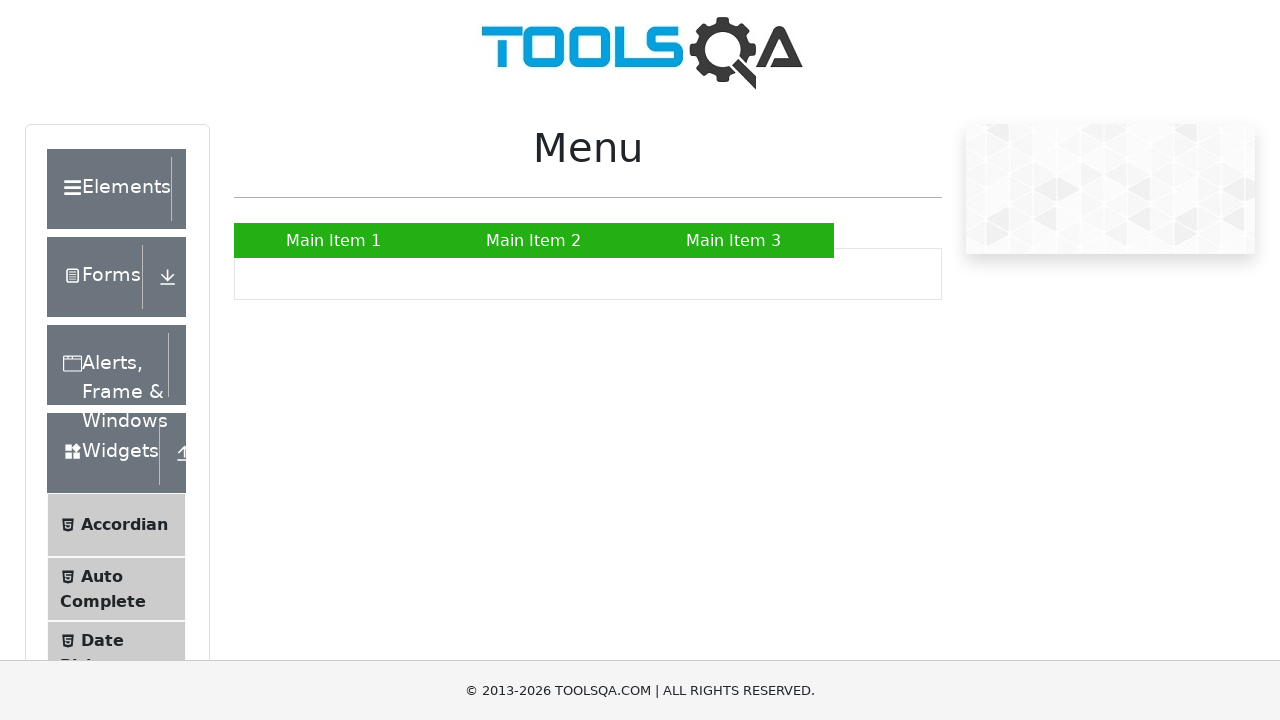

Retrieved menu item at index 6
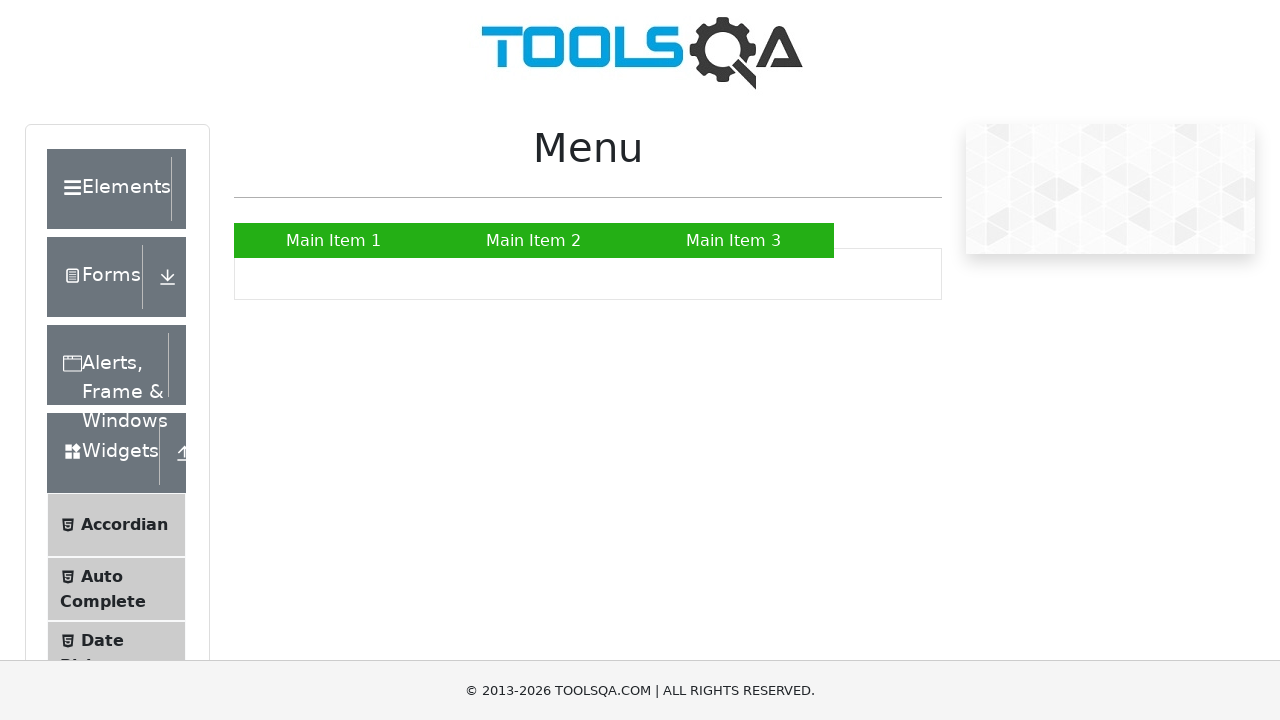

Retrieved menu item at index 7
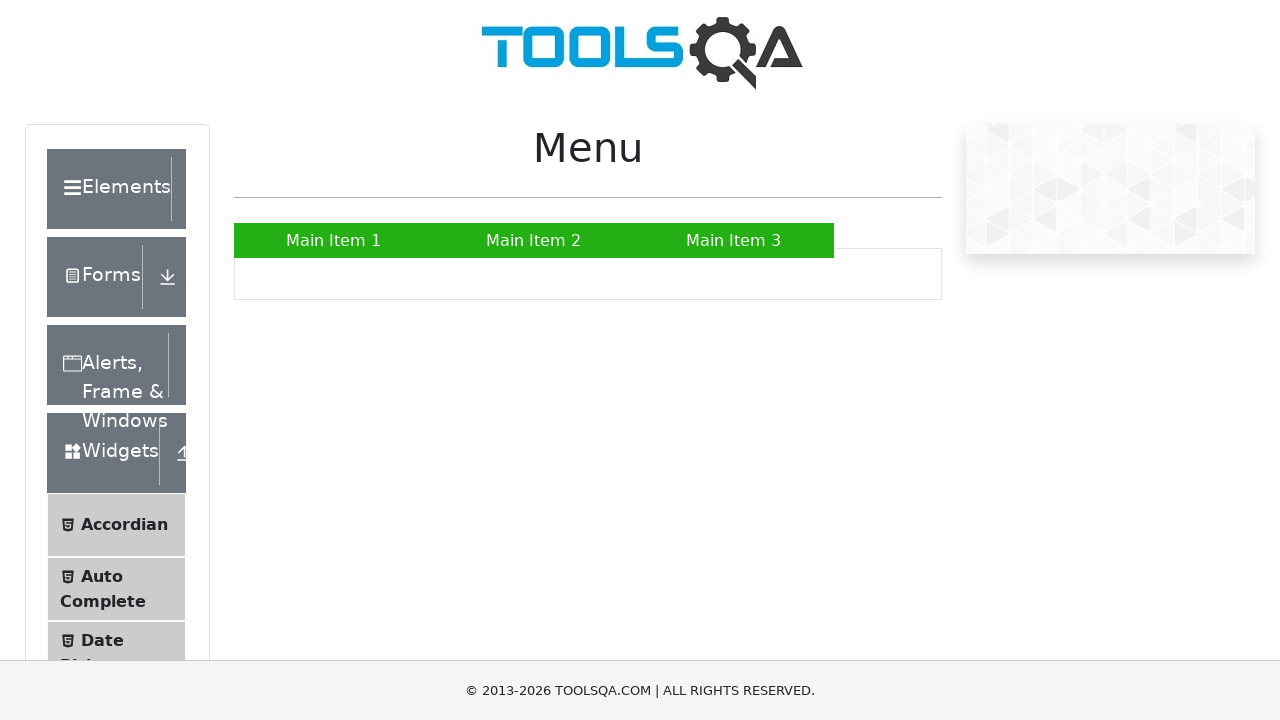

Retrieved menu item at index 8
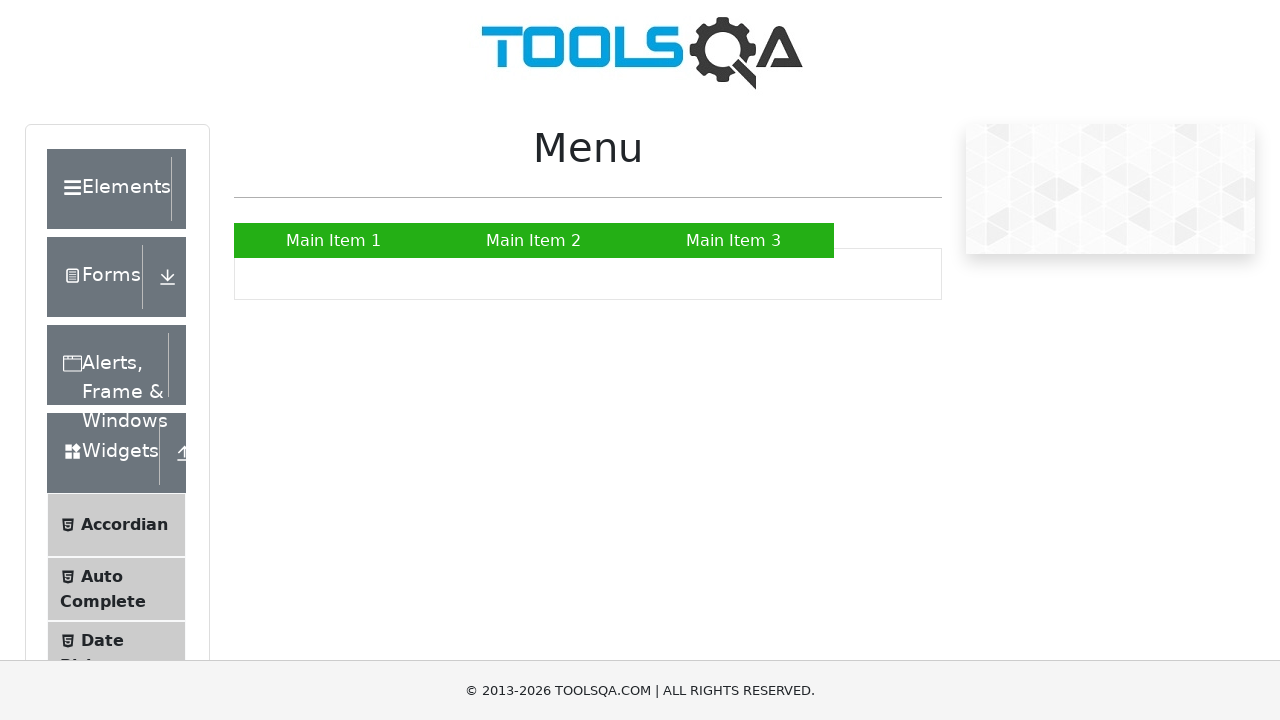

Retrieved menu item at index 9
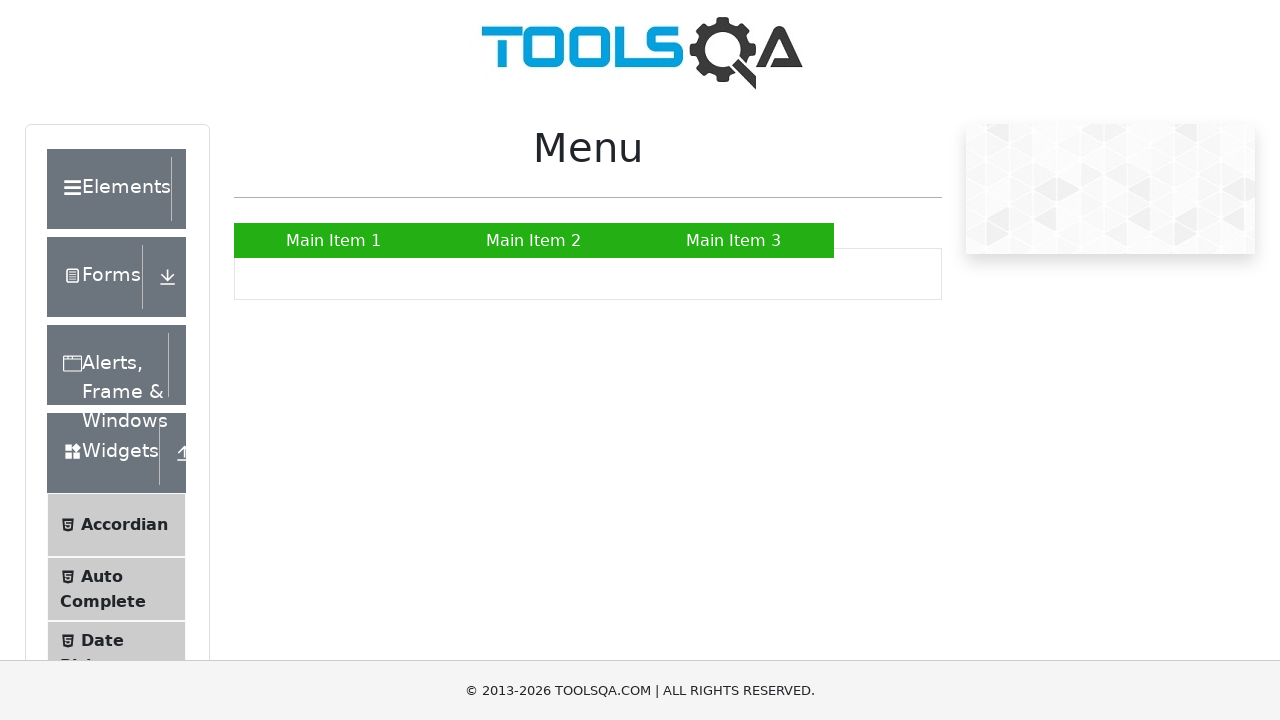

Retrieved menu item at index 10
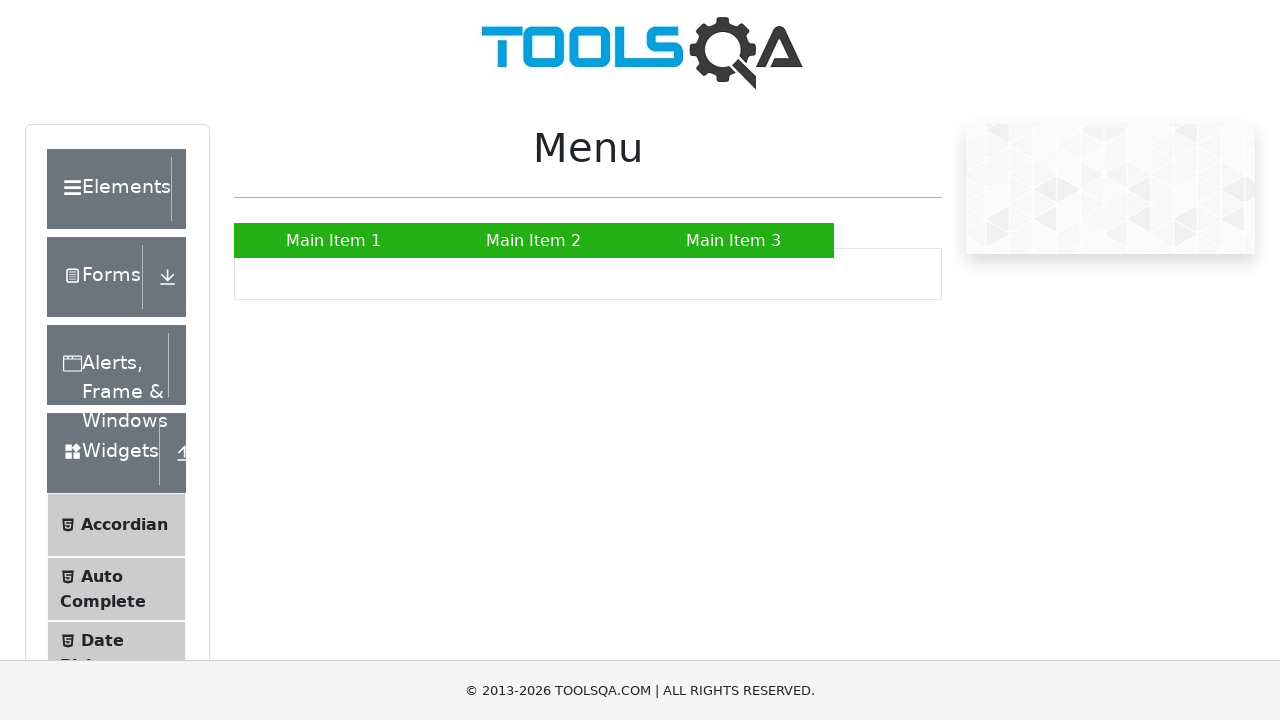

Retrieved menu item at index 11
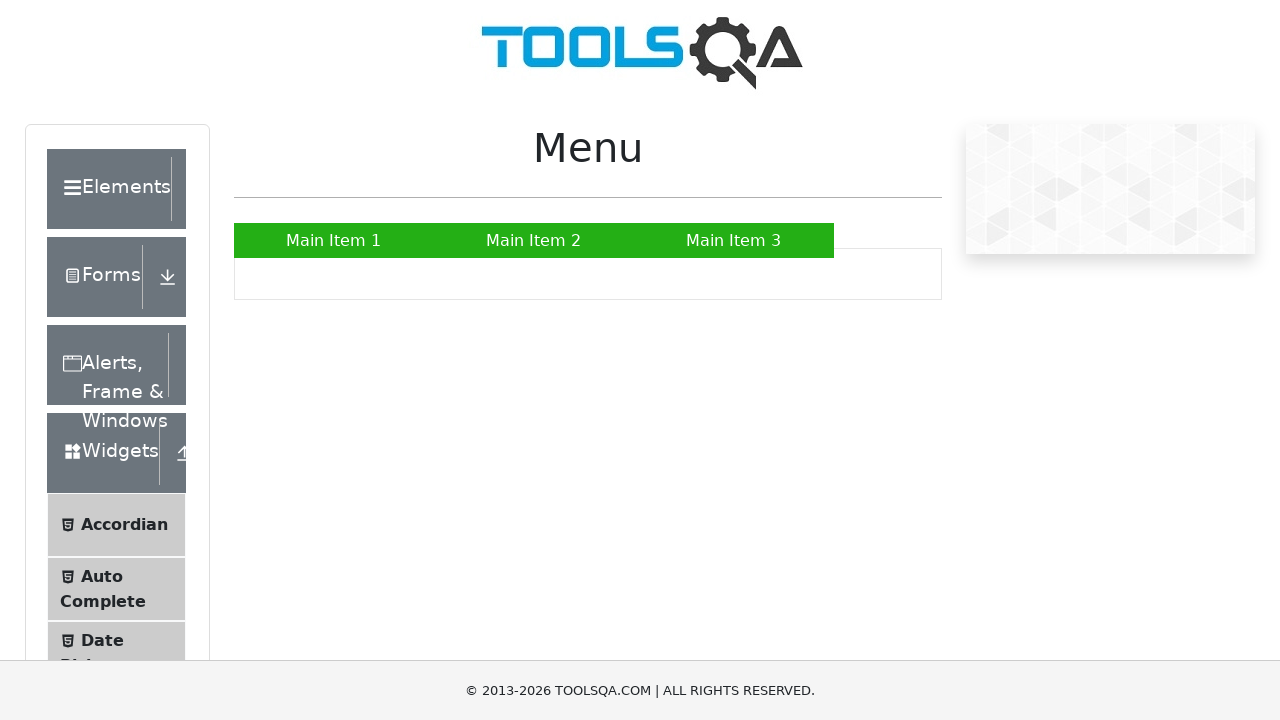

Retrieved menu item at index 12
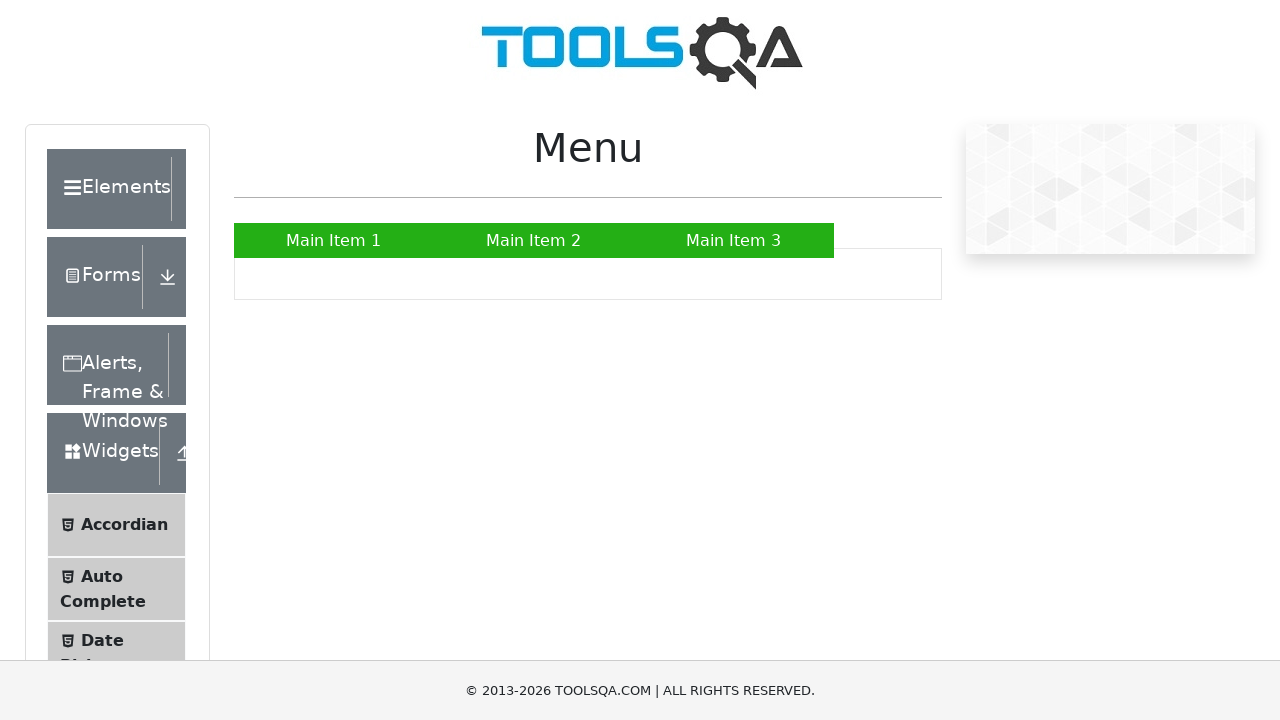

Retrieved menu item at index 13
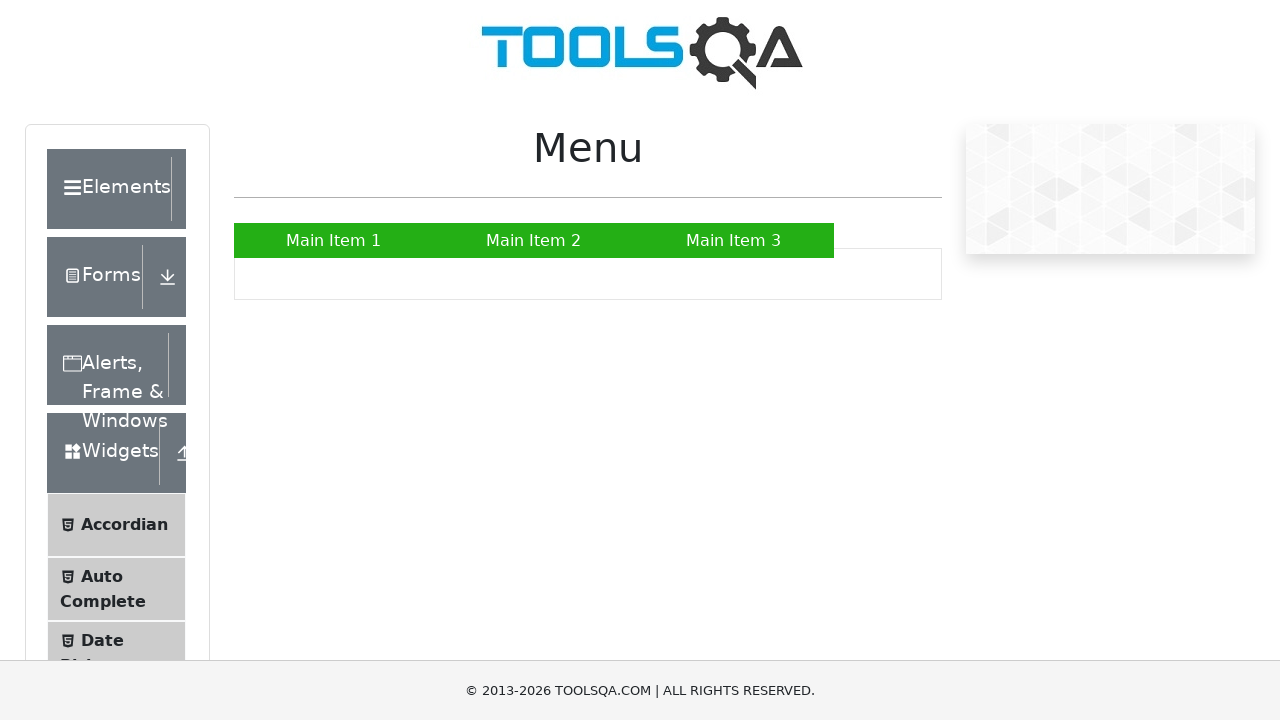

Retrieved menu item at index 14
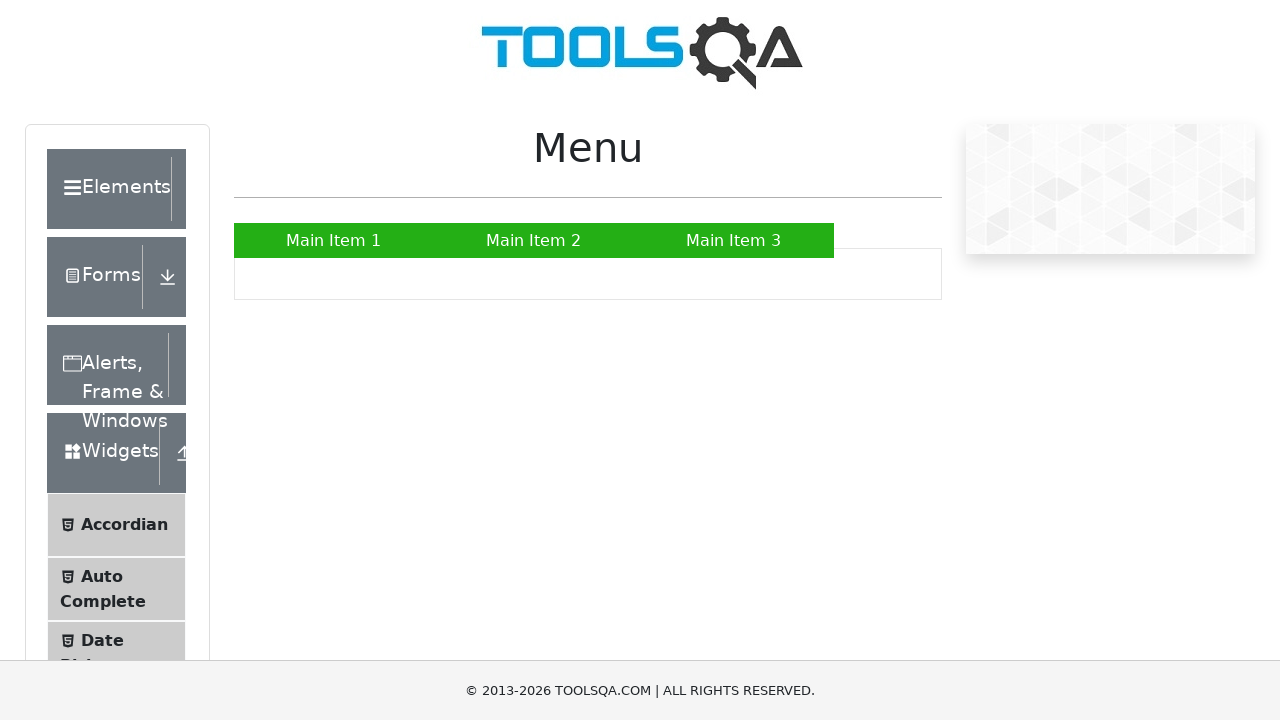

Retrieved menu item at index 15
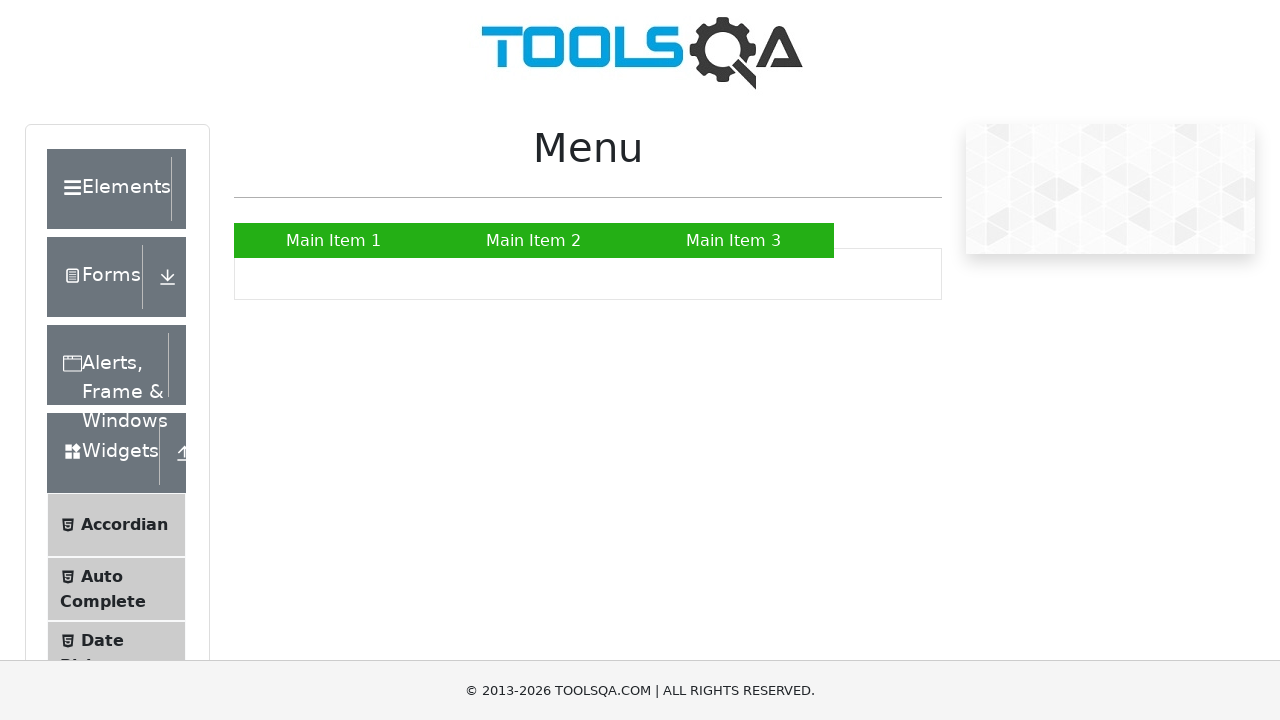

Retrieved menu item at index 16
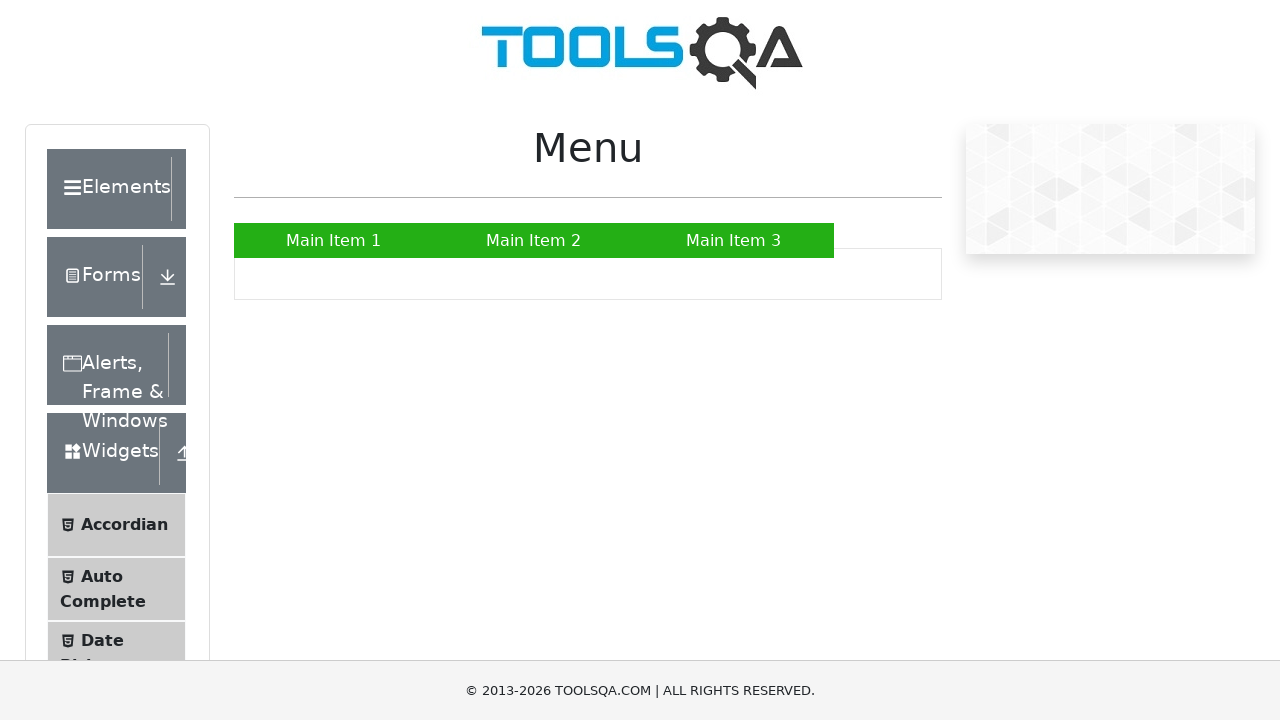

Retrieved menu item at index 17
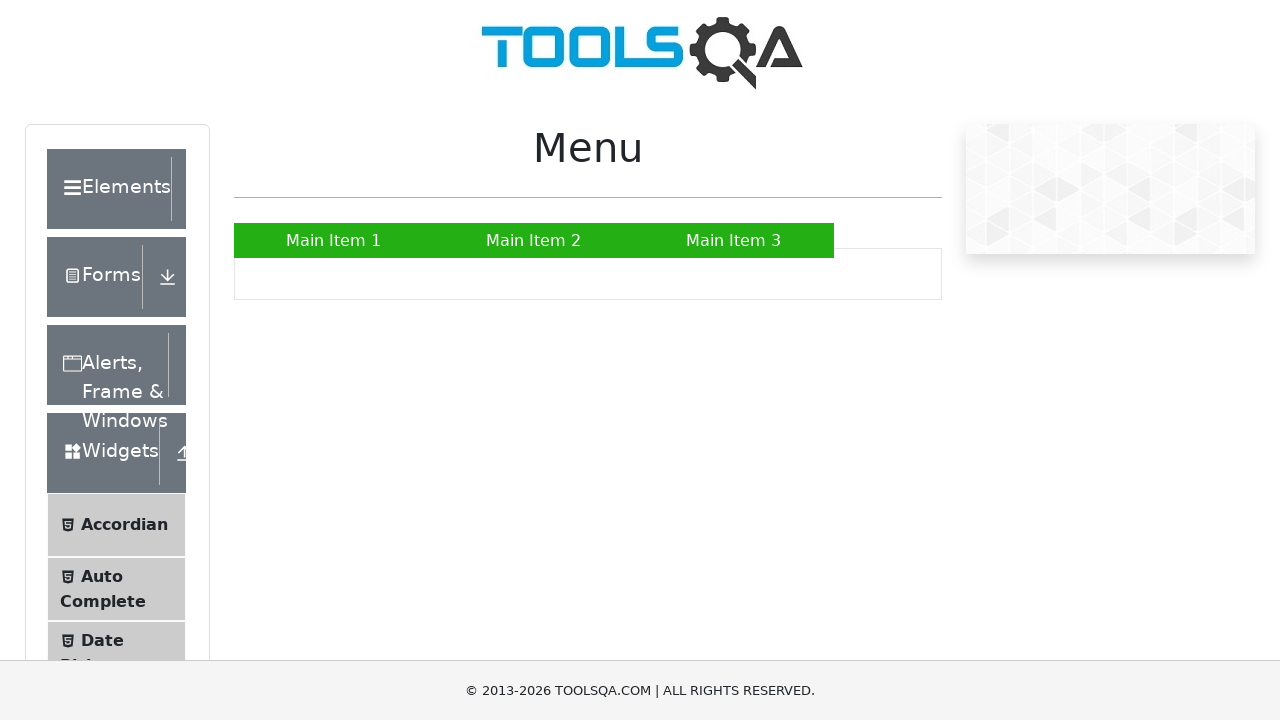

Retrieved menu item at index 18
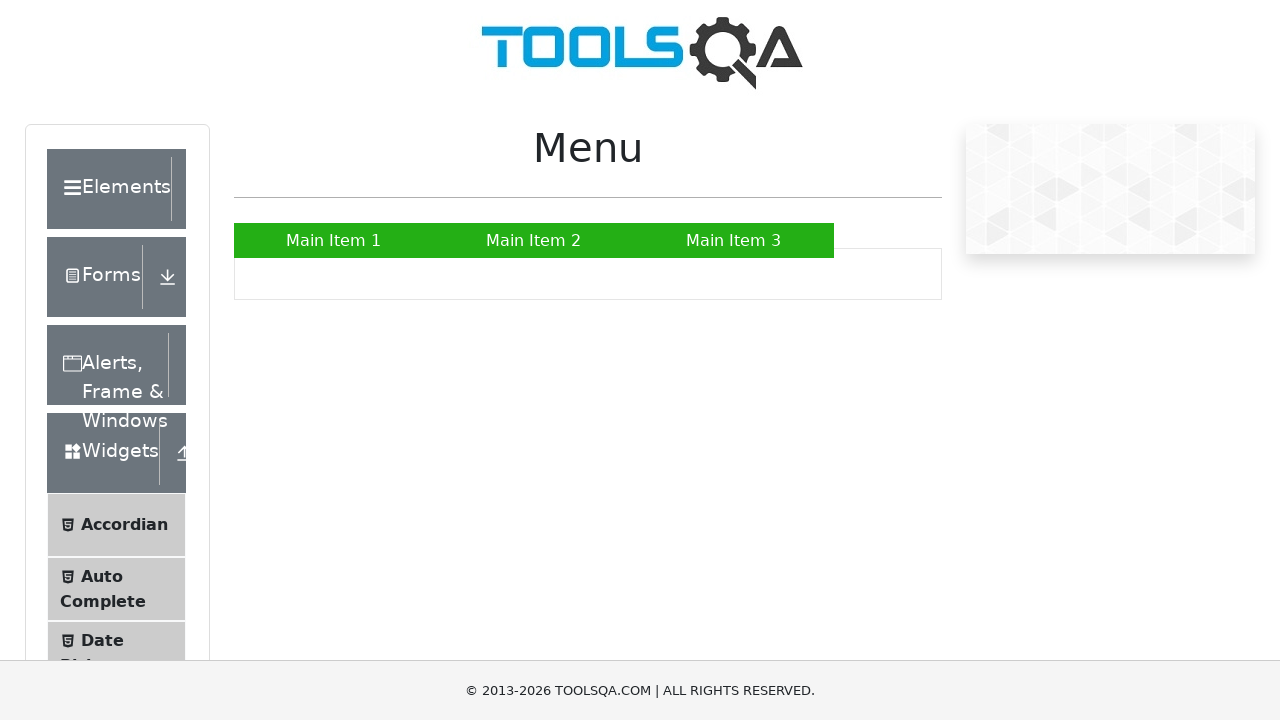

Retrieved menu item at index 19
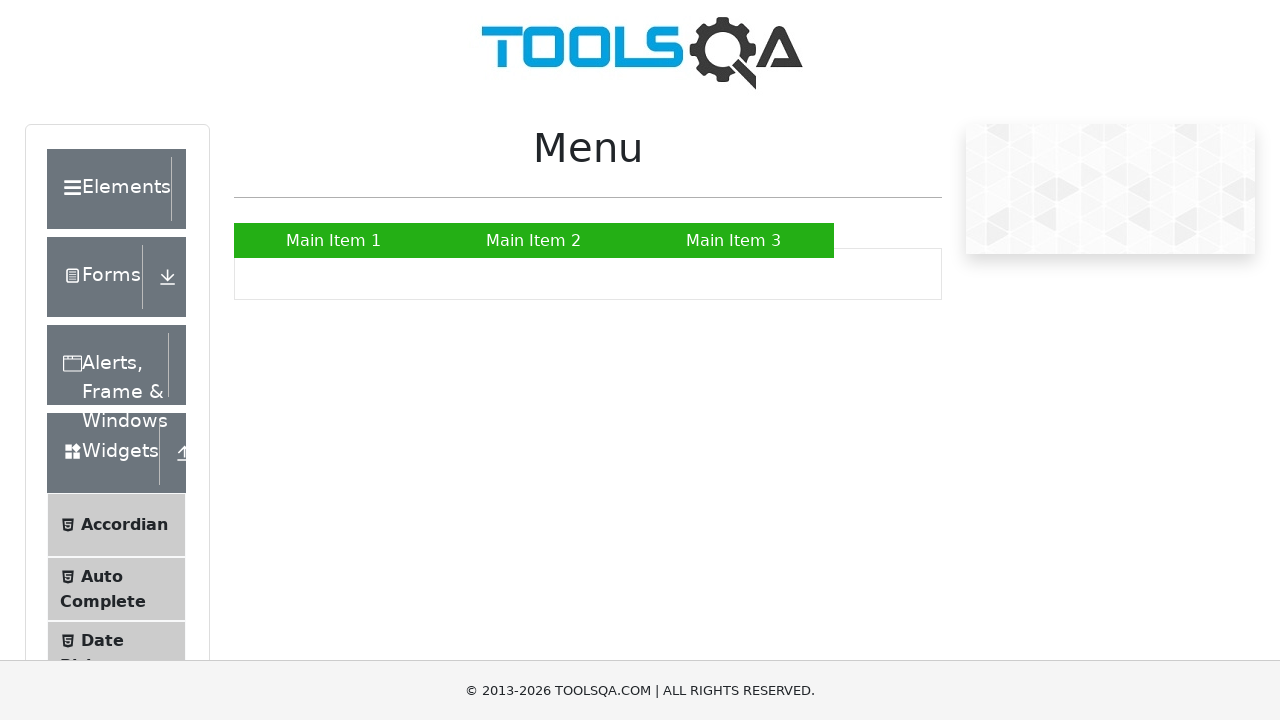

Retrieved menu item at index 20
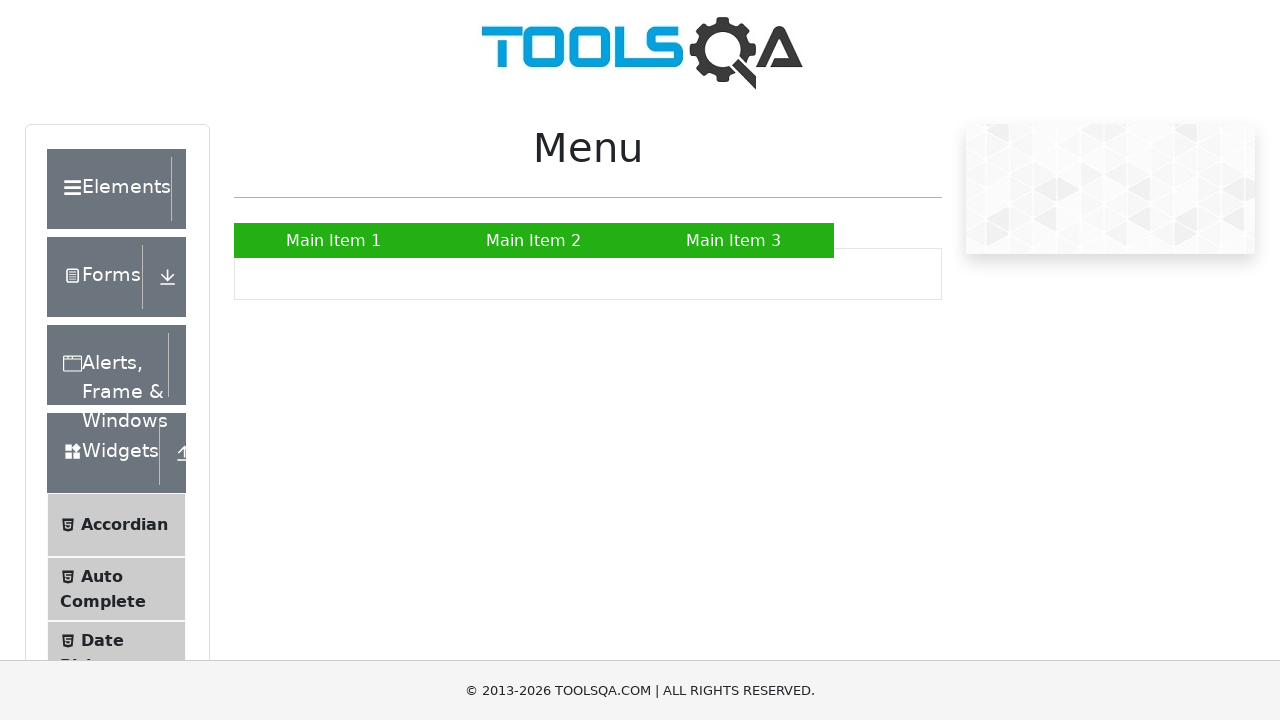

Retrieved menu item at index 21
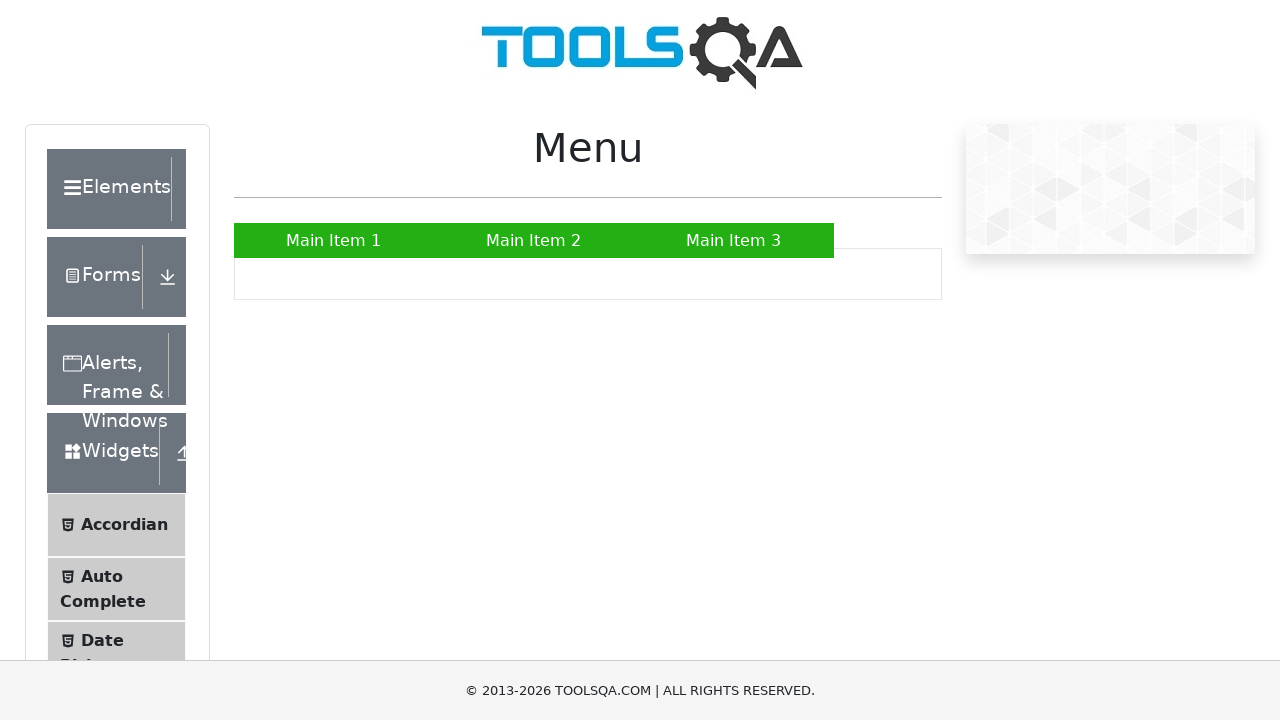

Retrieved menu item at index 22
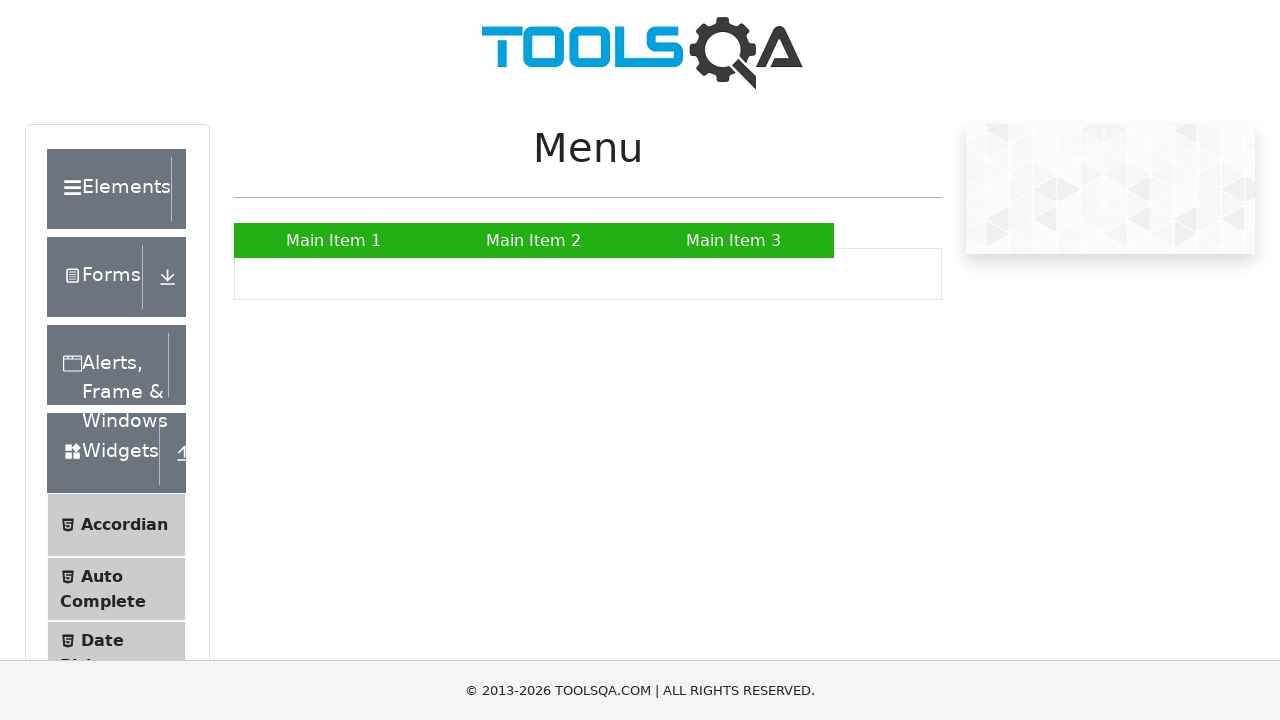

Retrieved menu item at index 23
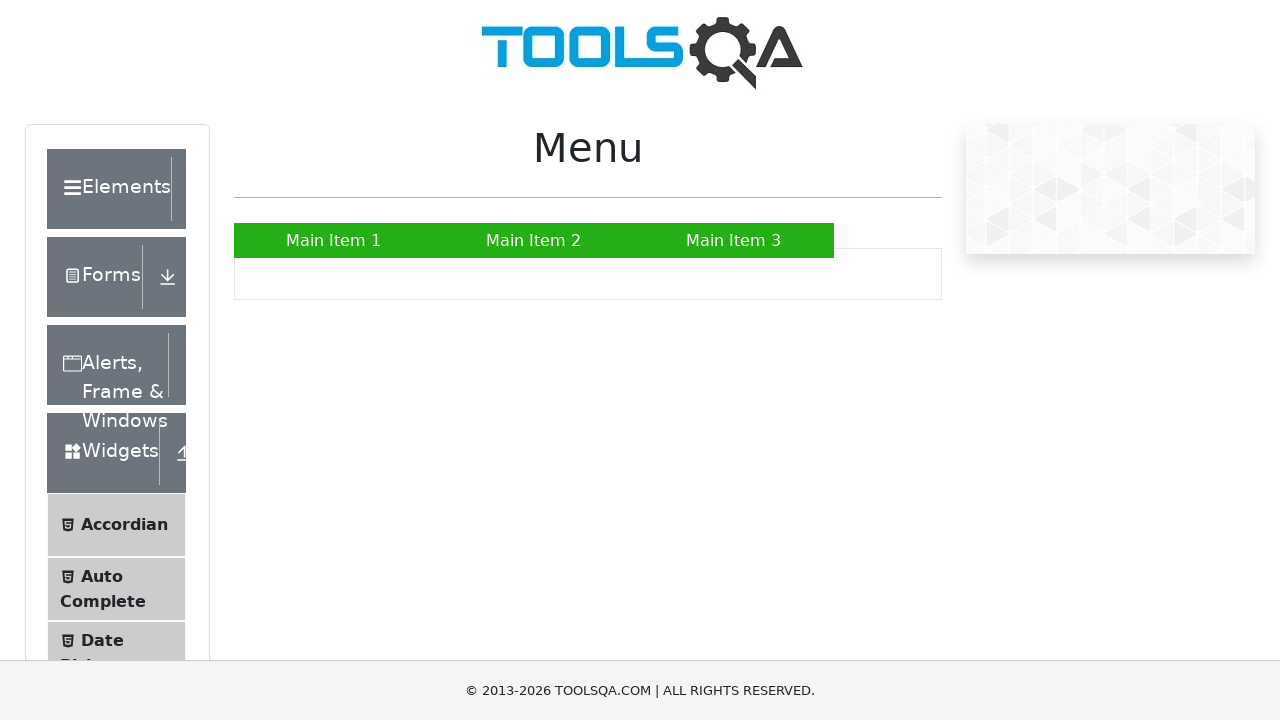

Retrieved menu item at index 24
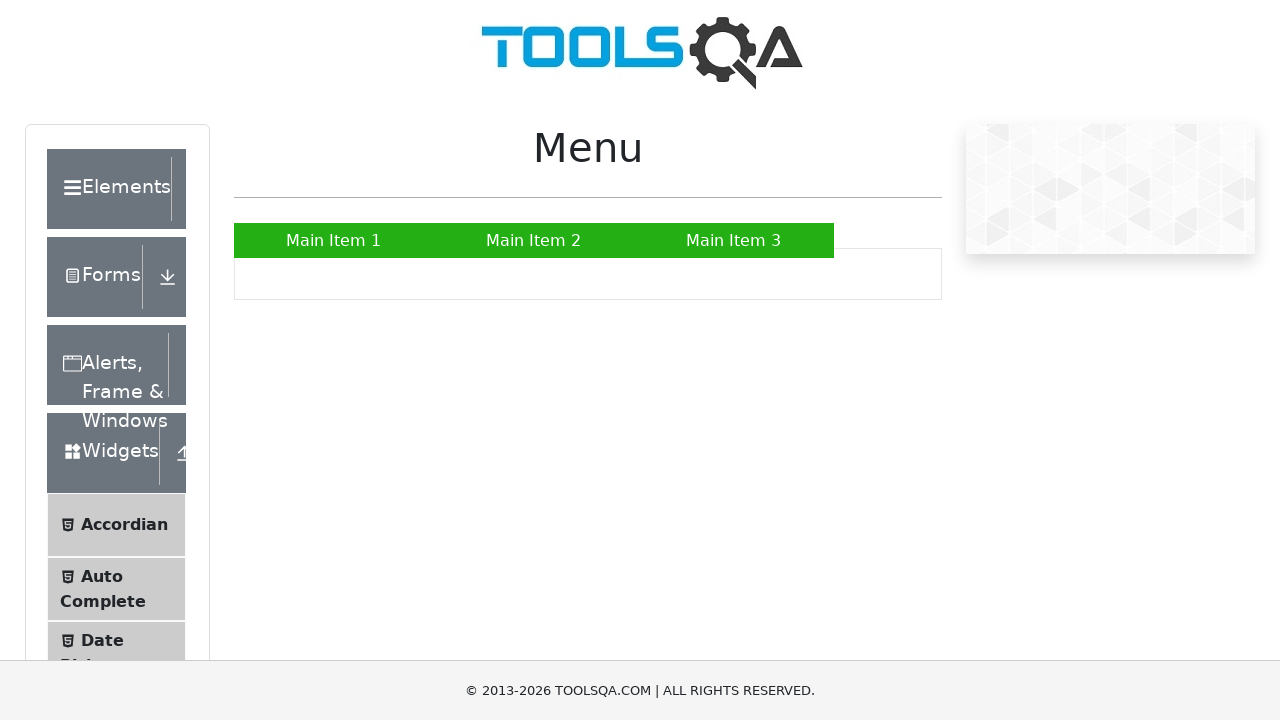

Retrieved menu item at index 25
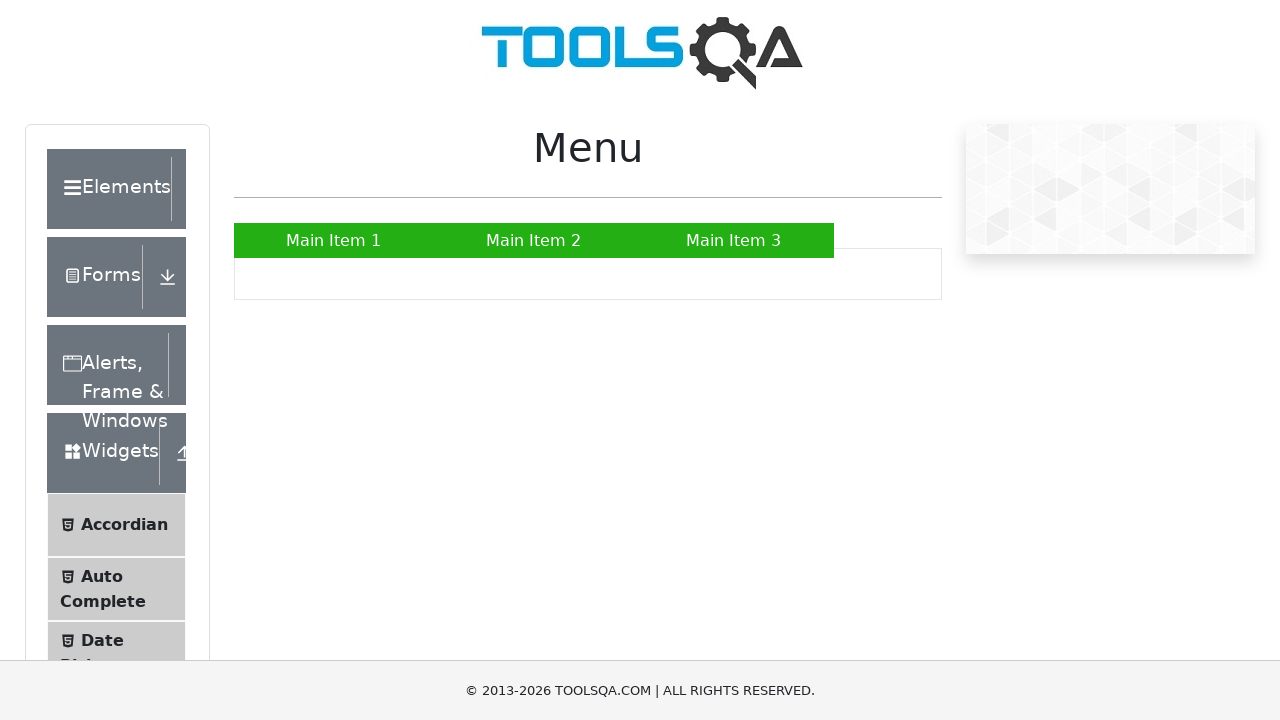

Retrieved menu item at index 26
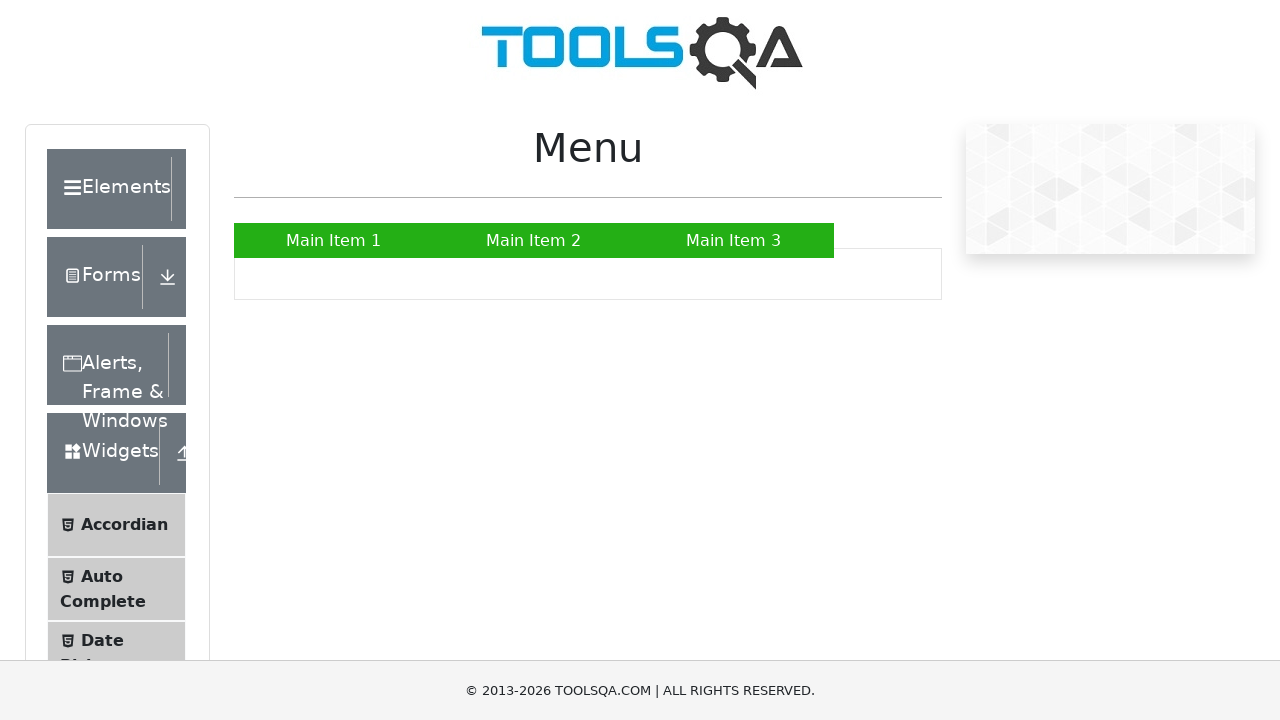

Retrieved menu item at index 27
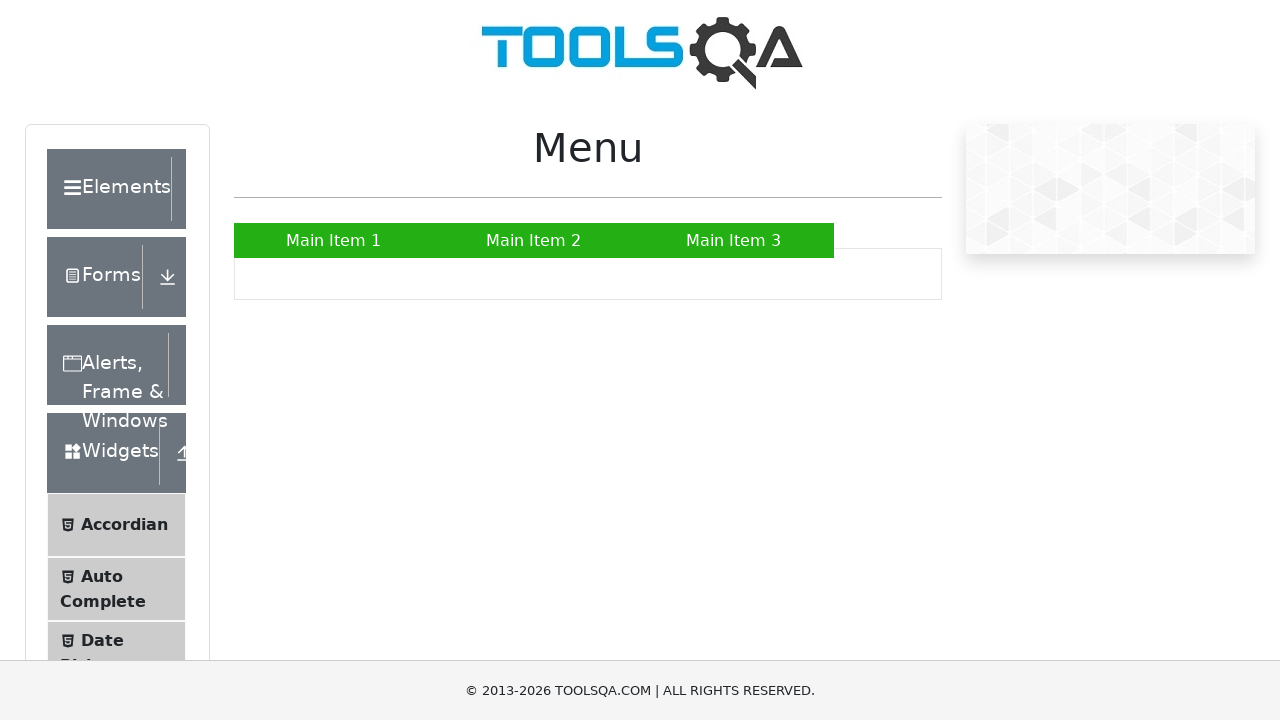

Retrieved menu item at index 28
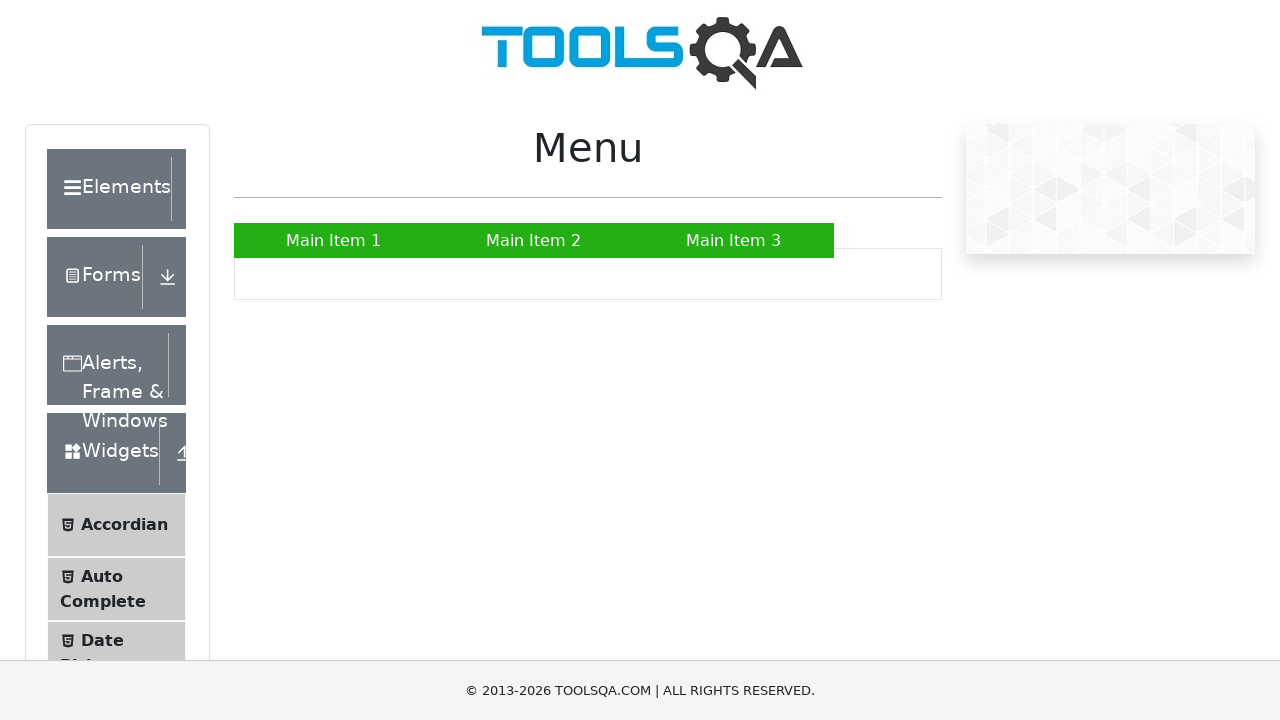

Retrieved menu item at index 29
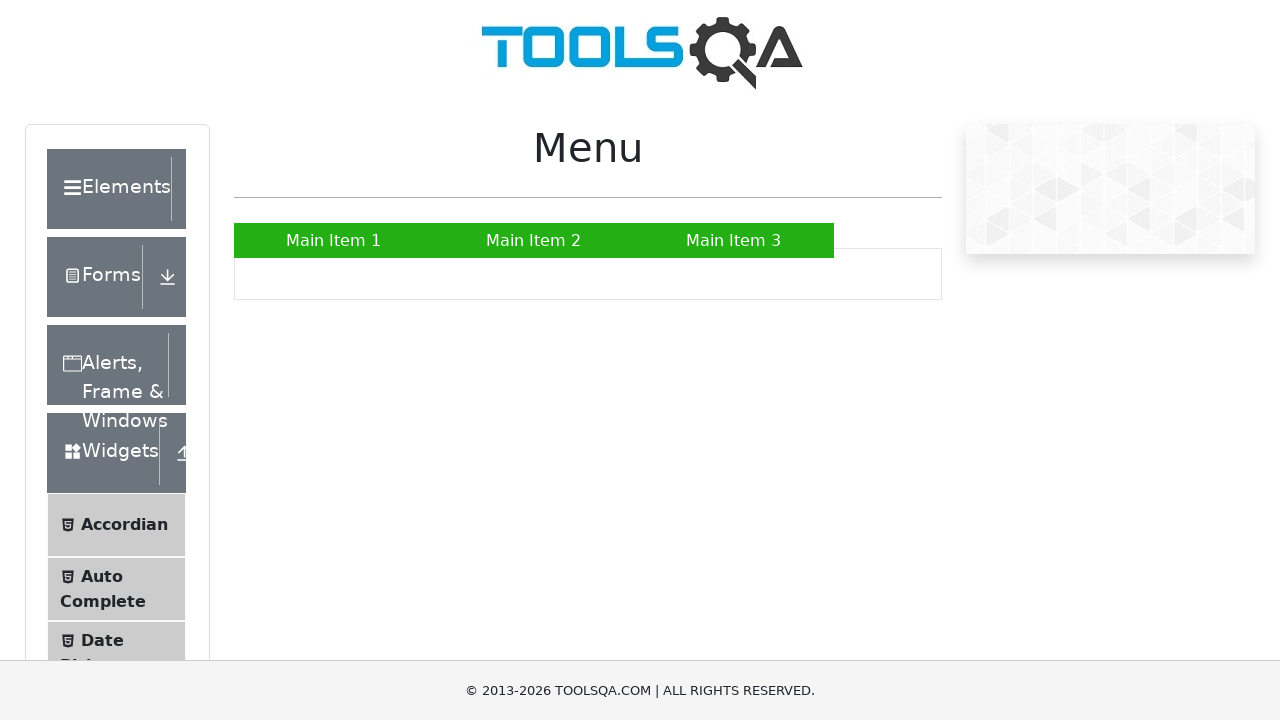

Retrieved menu item at index 30
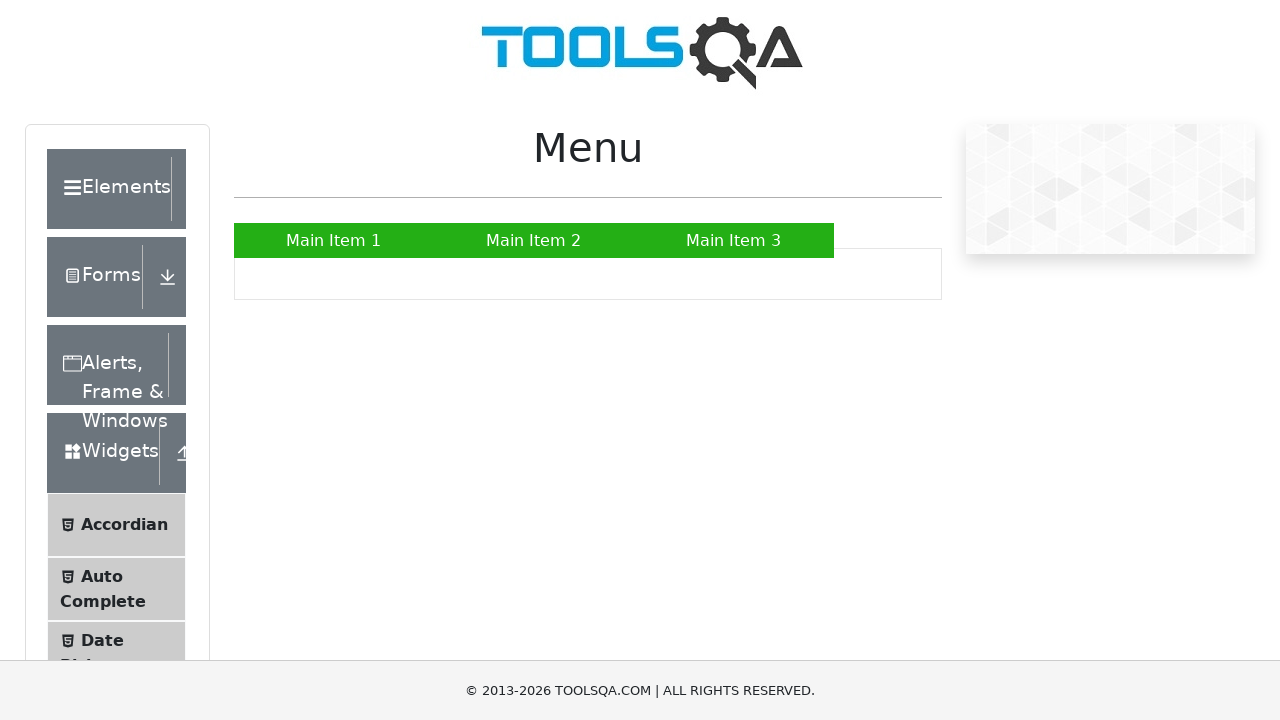

Retrieved menu item at index 31
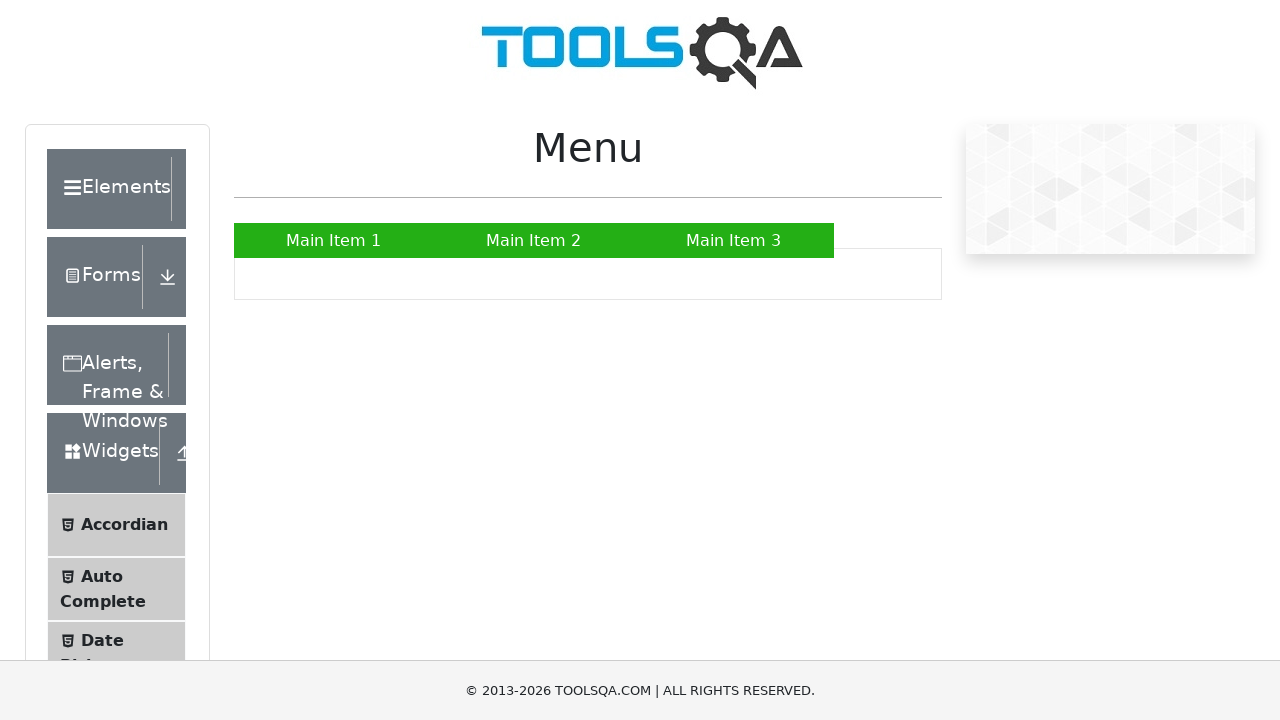

Retrieved menu item at index 32
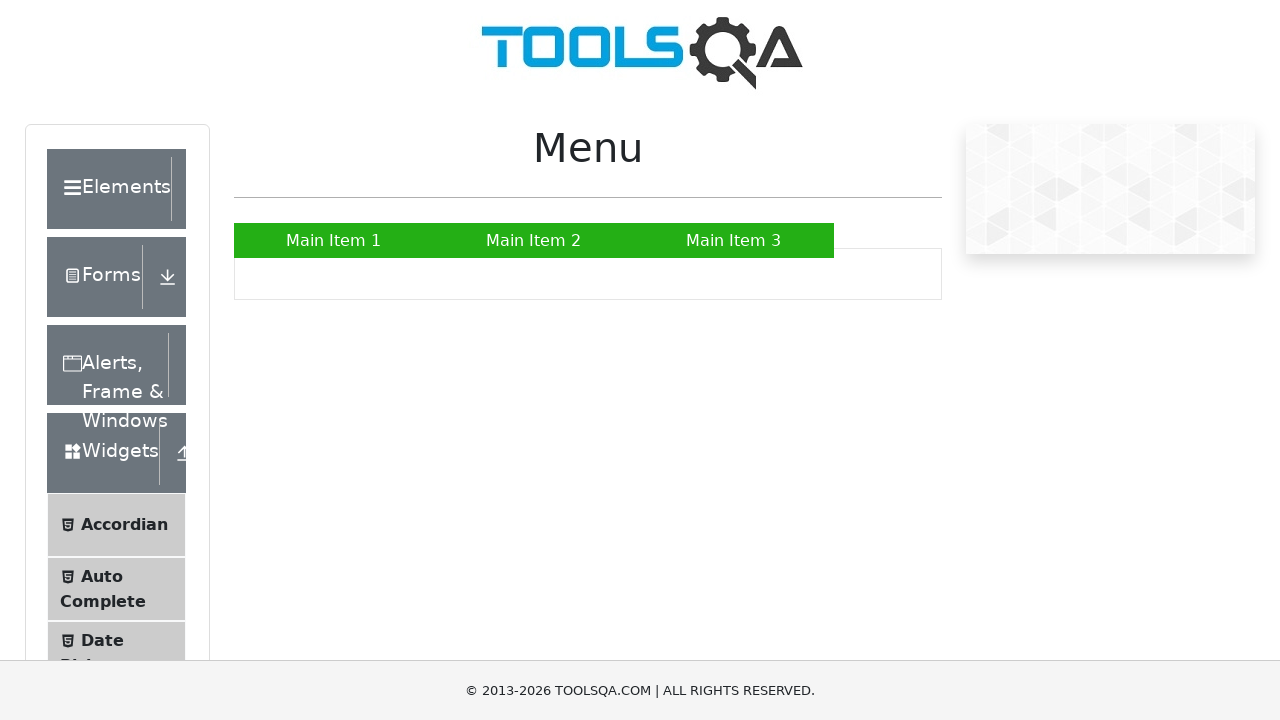

Retrieved menu item at index 33
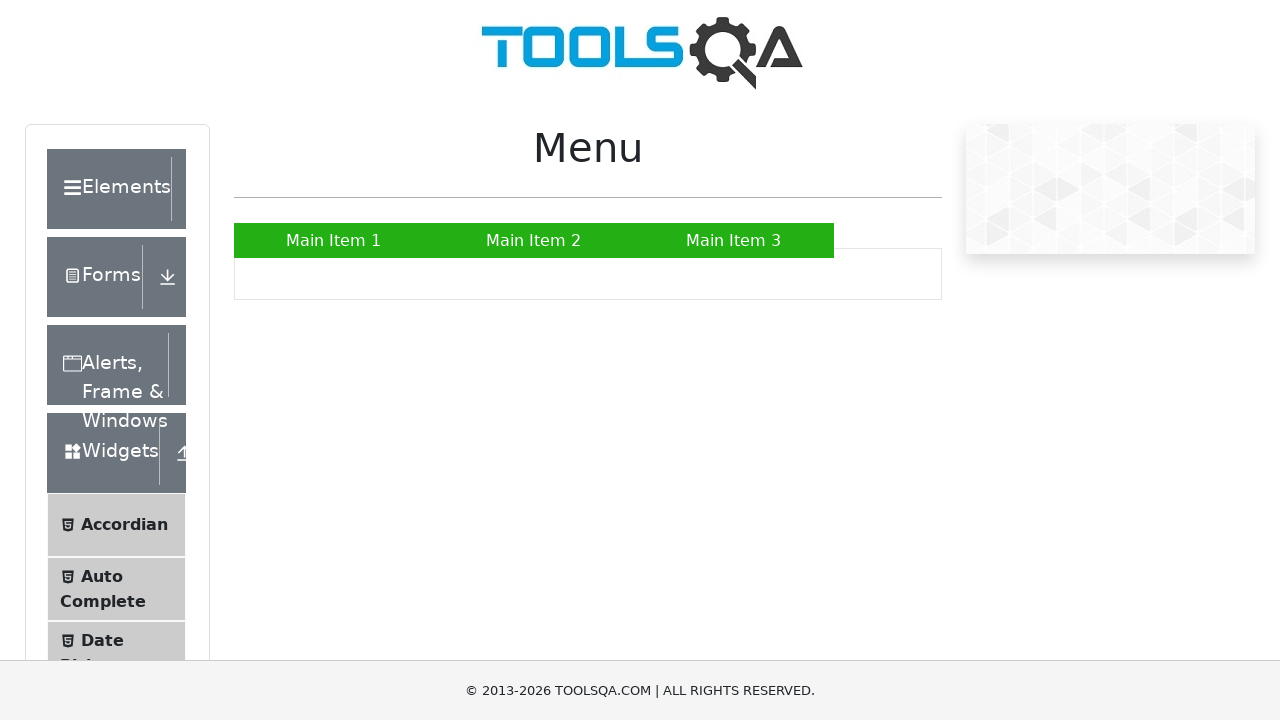

Retrieved menu item at index 34
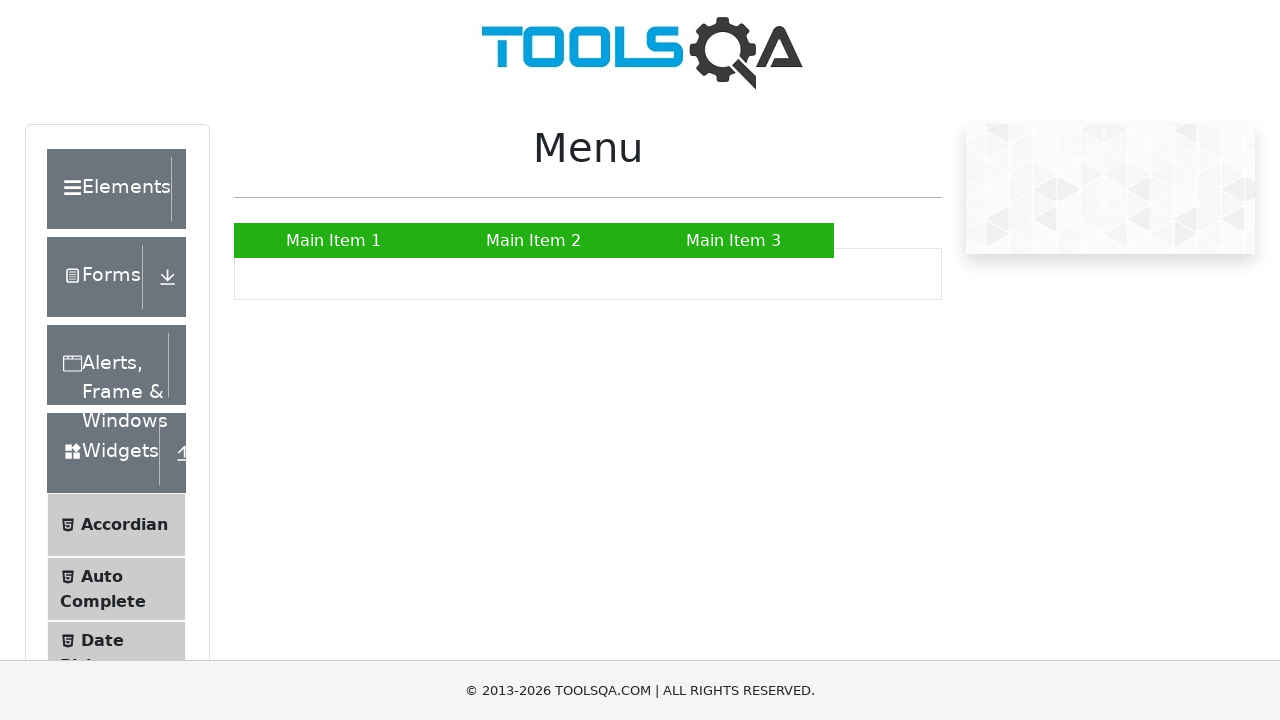

Hovered over 'Main Item 2' menu item at (534, 240) on ul a >> nth=34
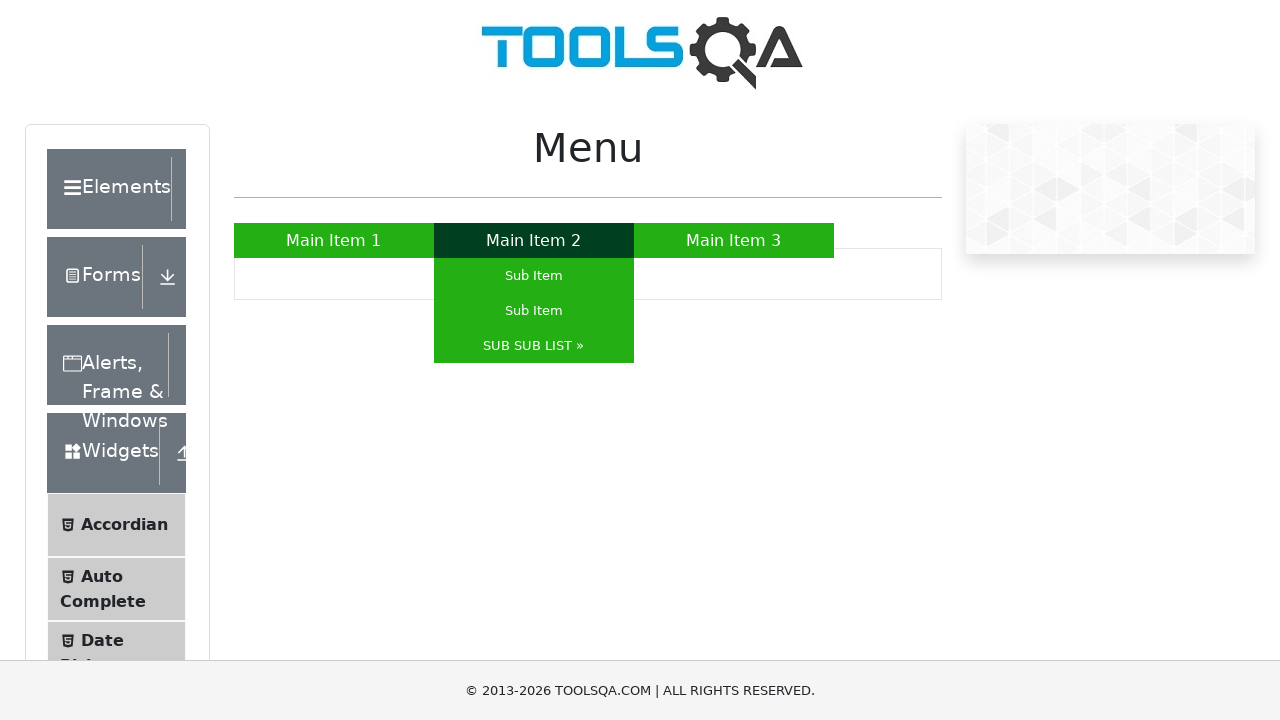

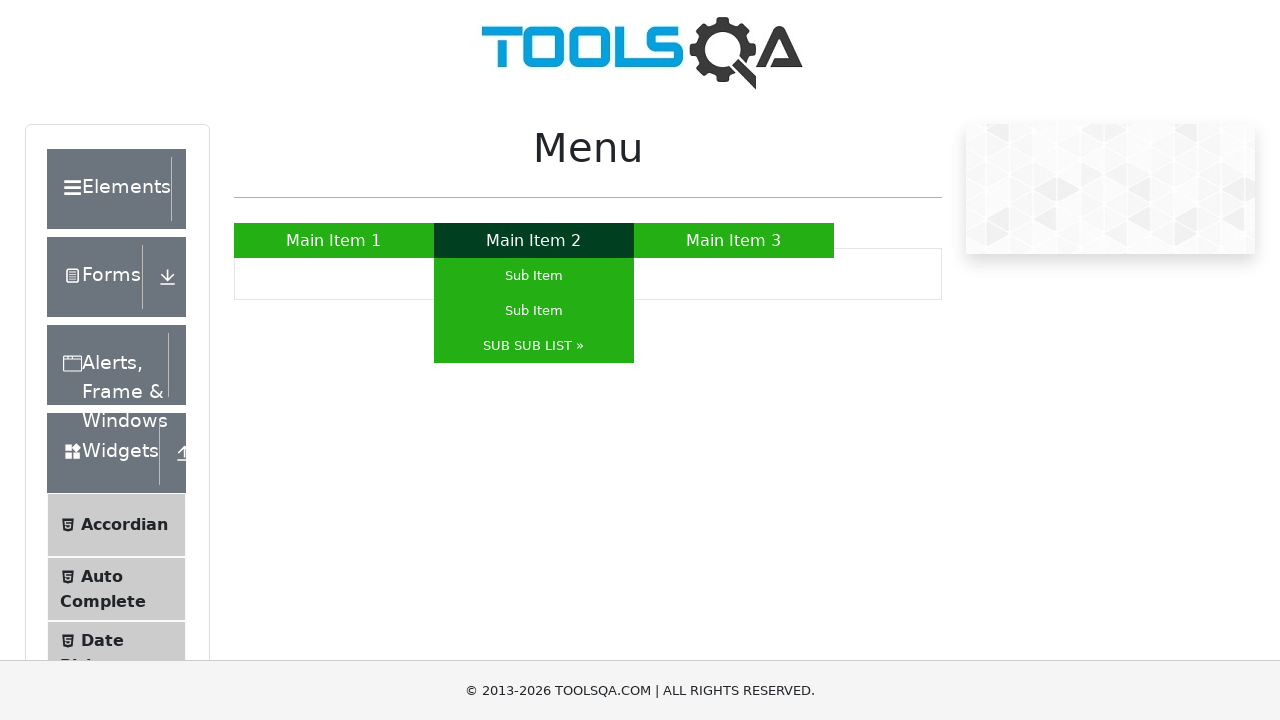